Navigates to a blog page with infinite scroll and scrolls down repeatedly until all content is loaded, verifying that articles are present on the page.

Starting URL: https://www.madbarz.com/blog/

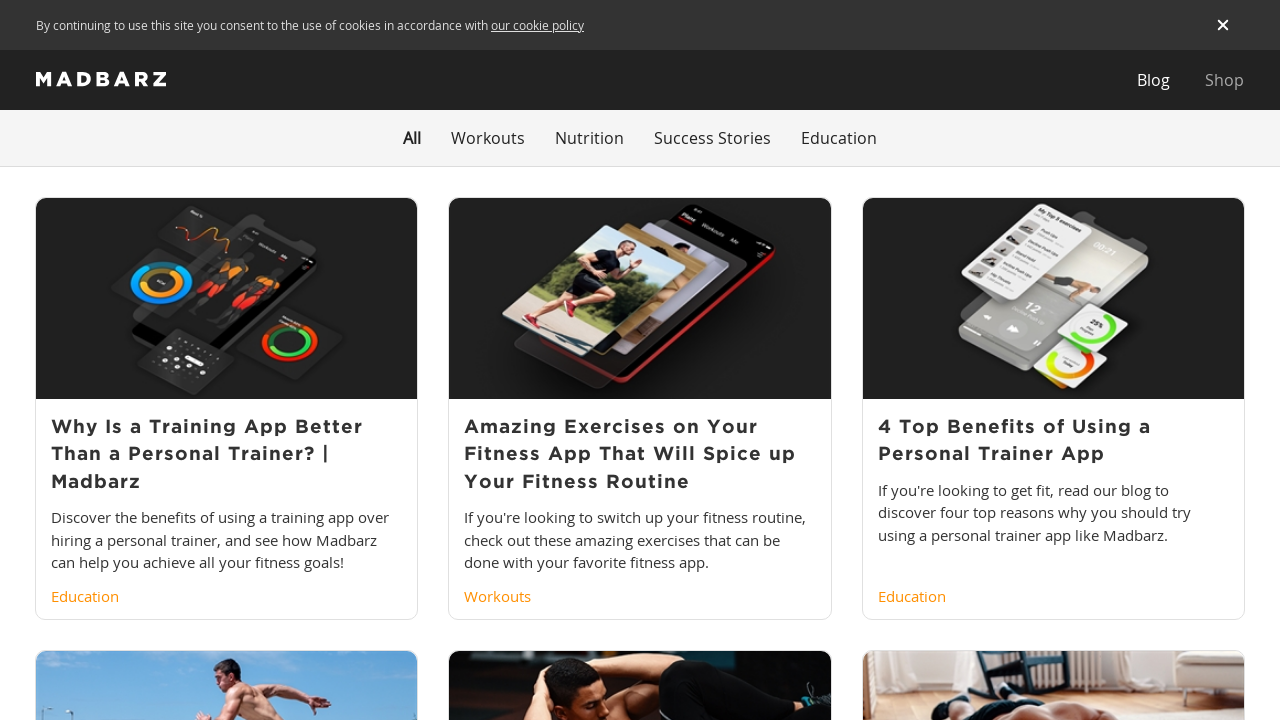

Navigated to MadBarz blog page
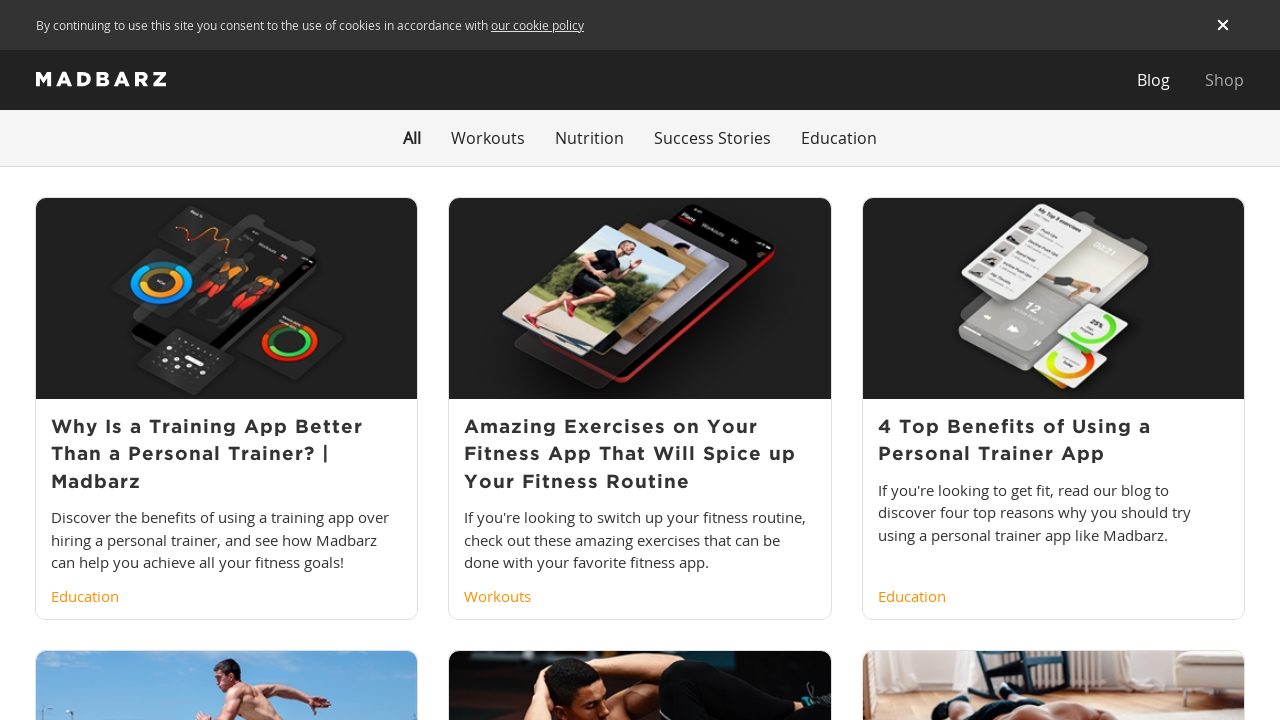

Initial blog articles loaded
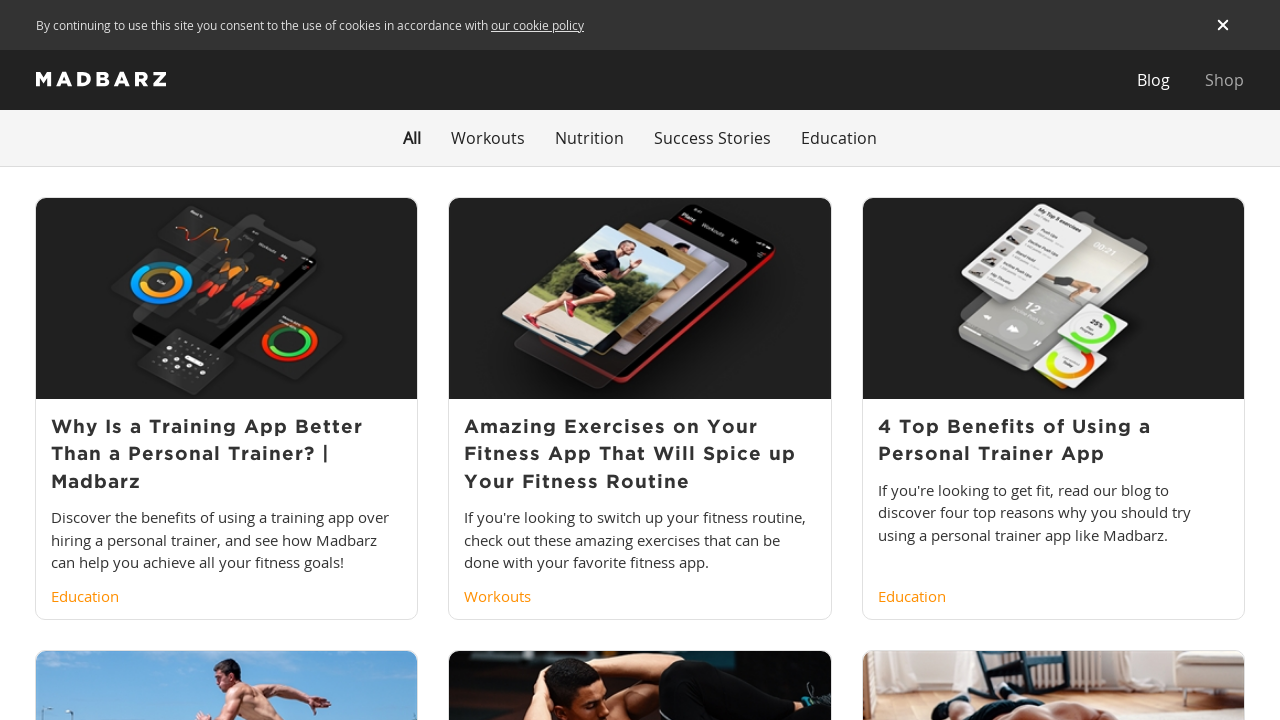

Retrieved initial scroll height
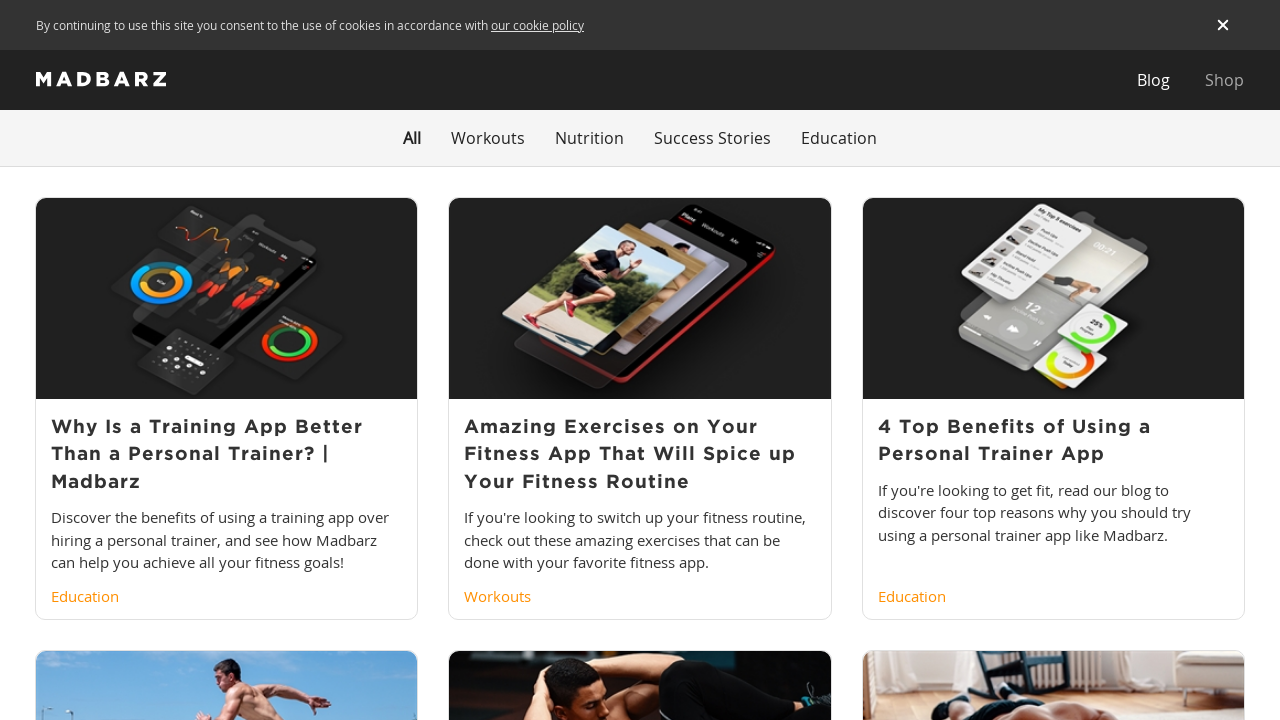

Scrolled to bottom of page
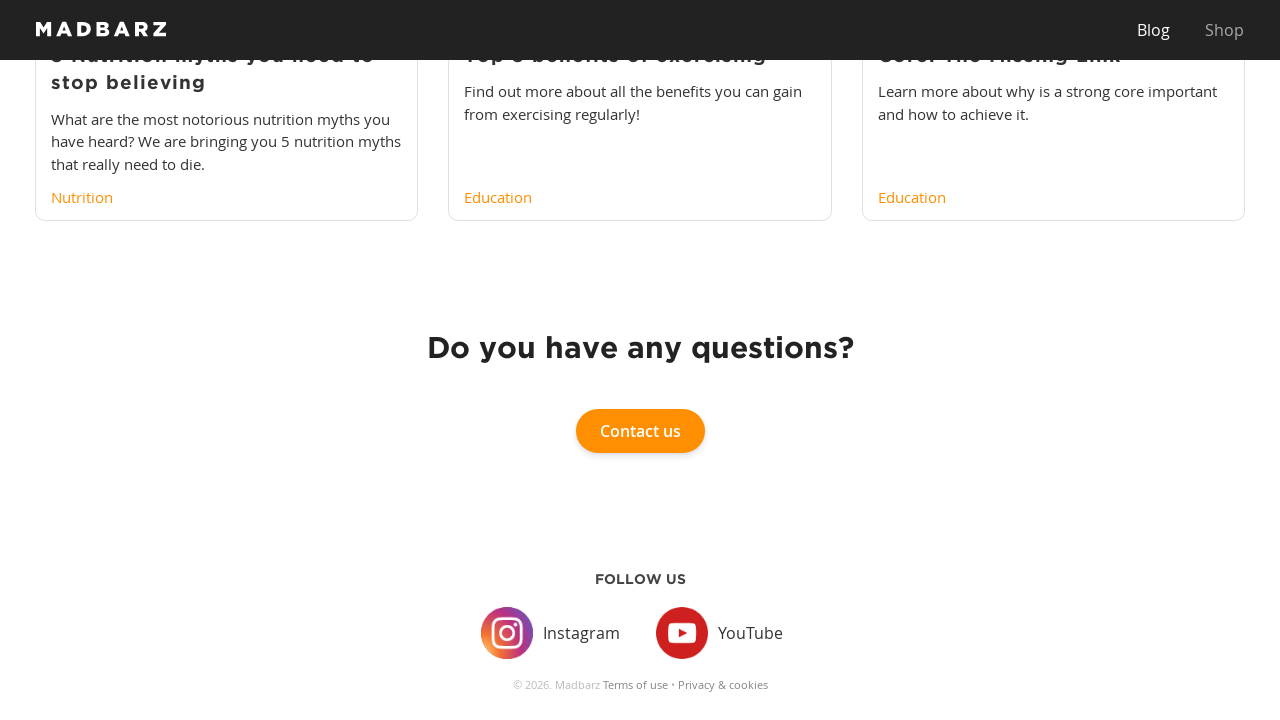

Waited 500ms for dynamic content to load
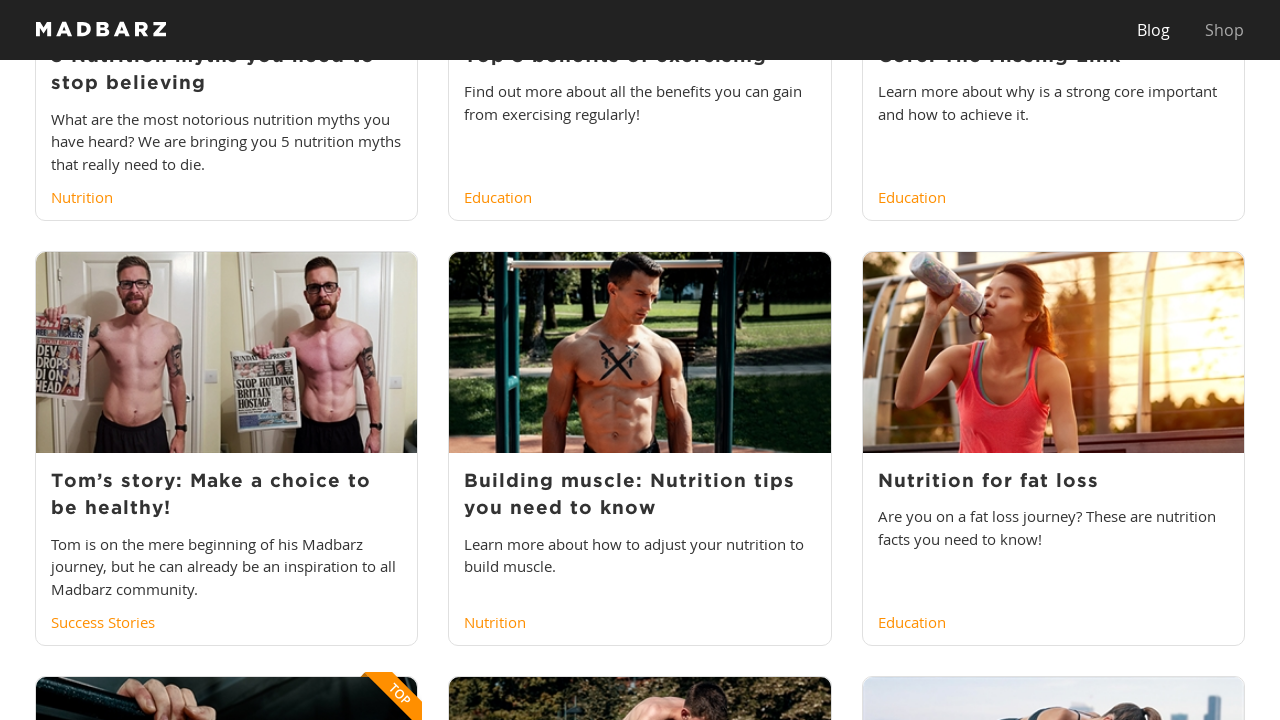

Retrieved updated scroll height
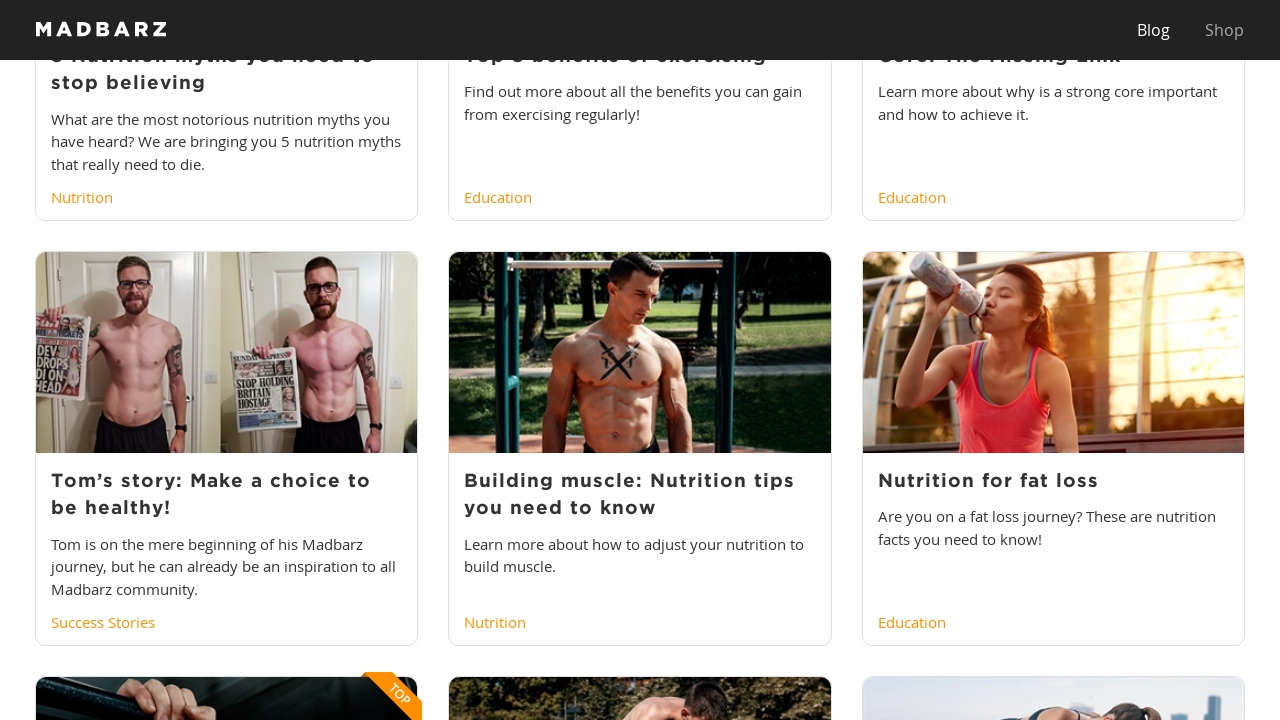

Scrolled to bottom of page
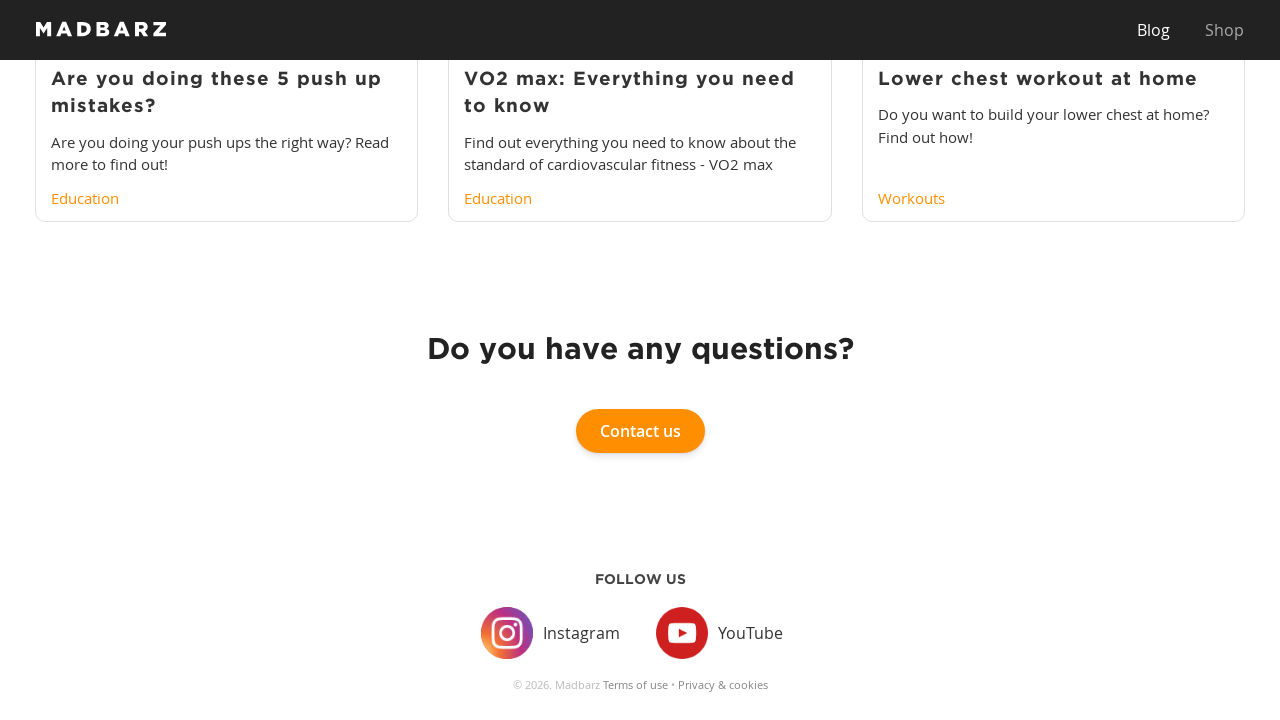

Waited 500ms for dynamic content to load
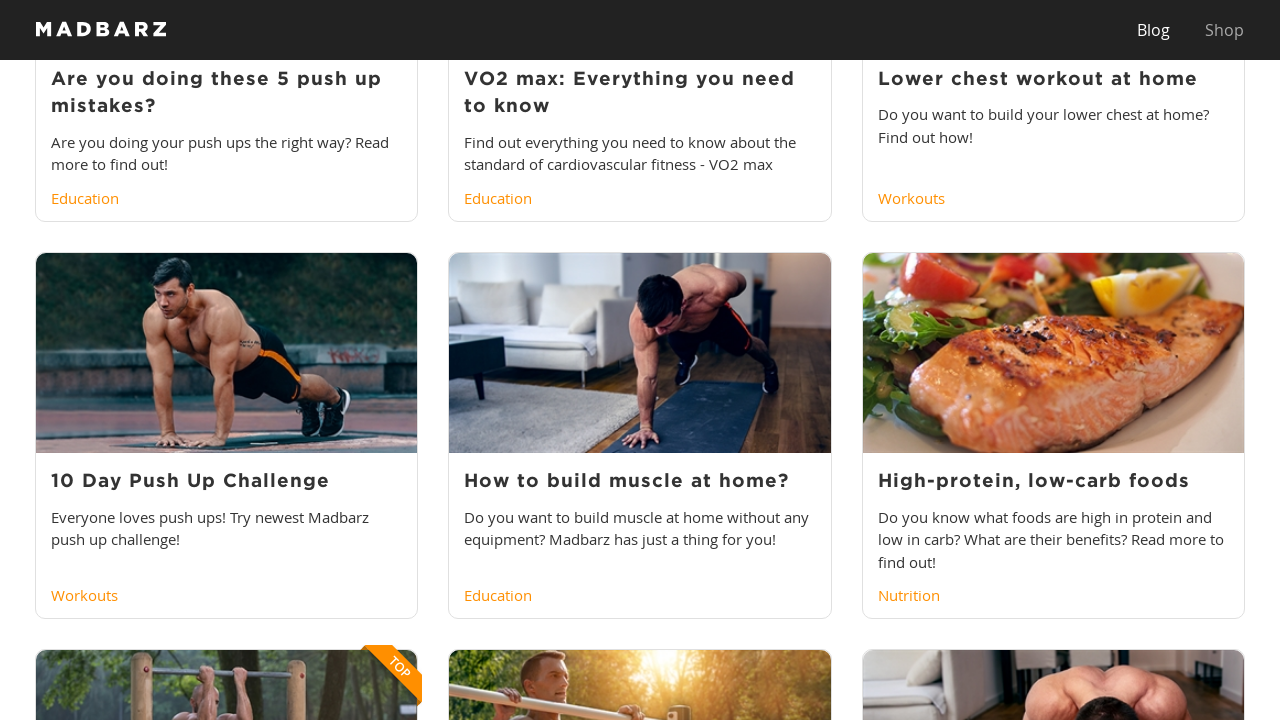

Retrieved updated scroll height
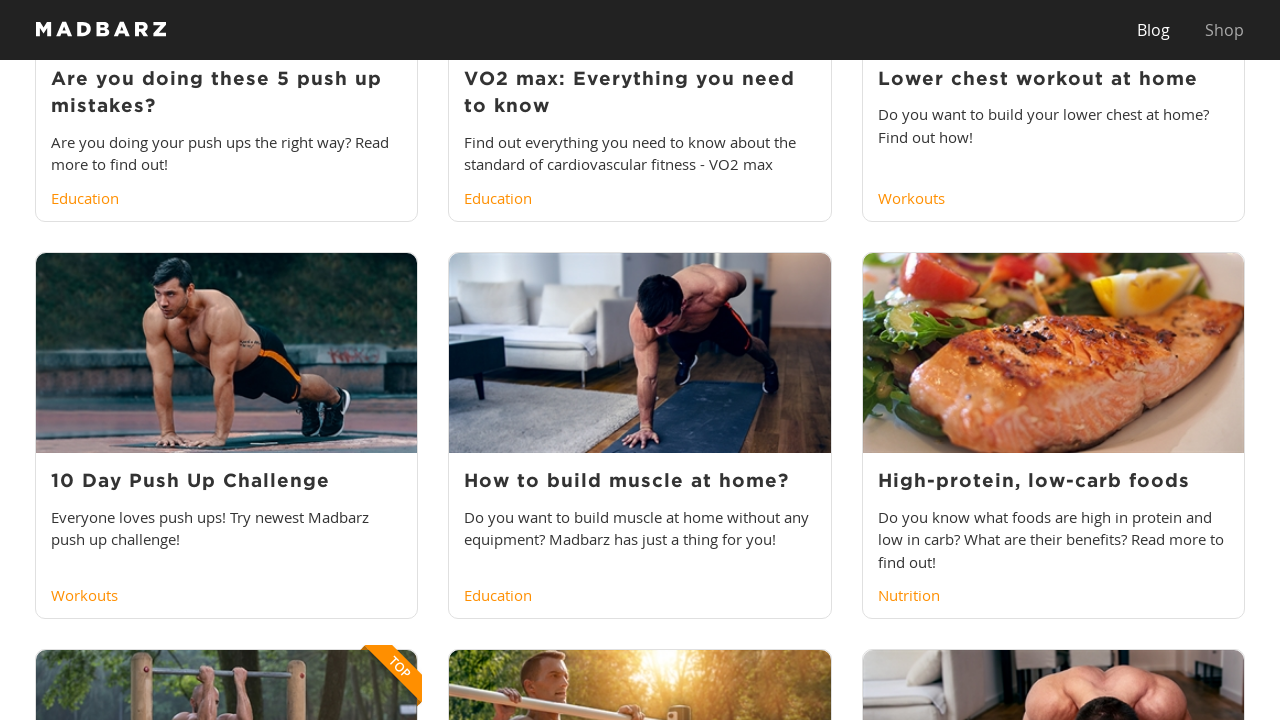

Scrolled to bottom of page
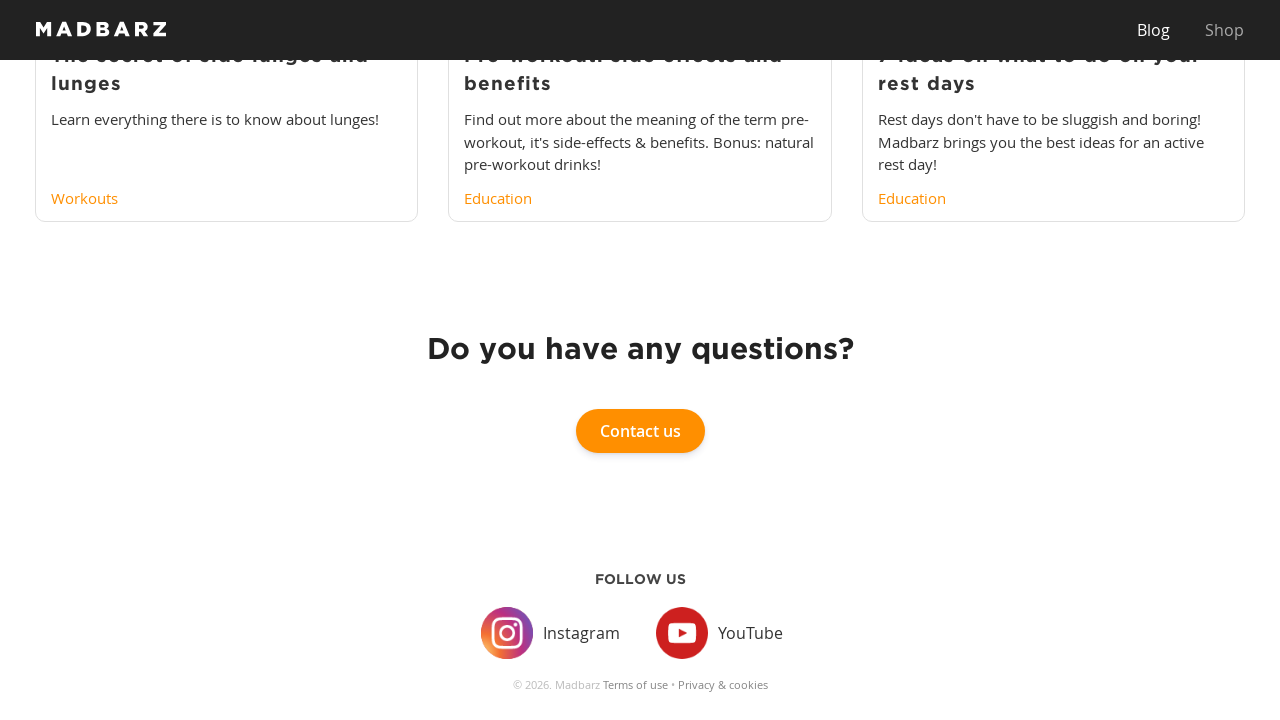

Waited 500ms for dynamic content to load
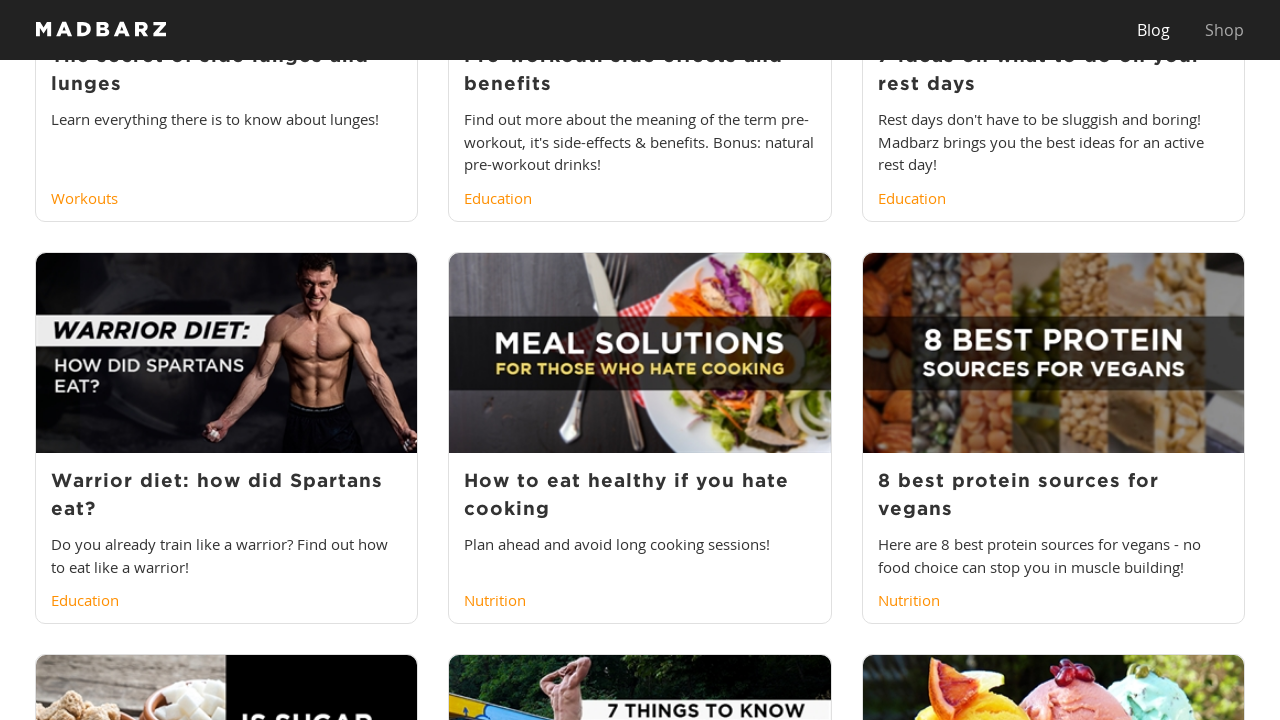

Retrieved updated scroll height
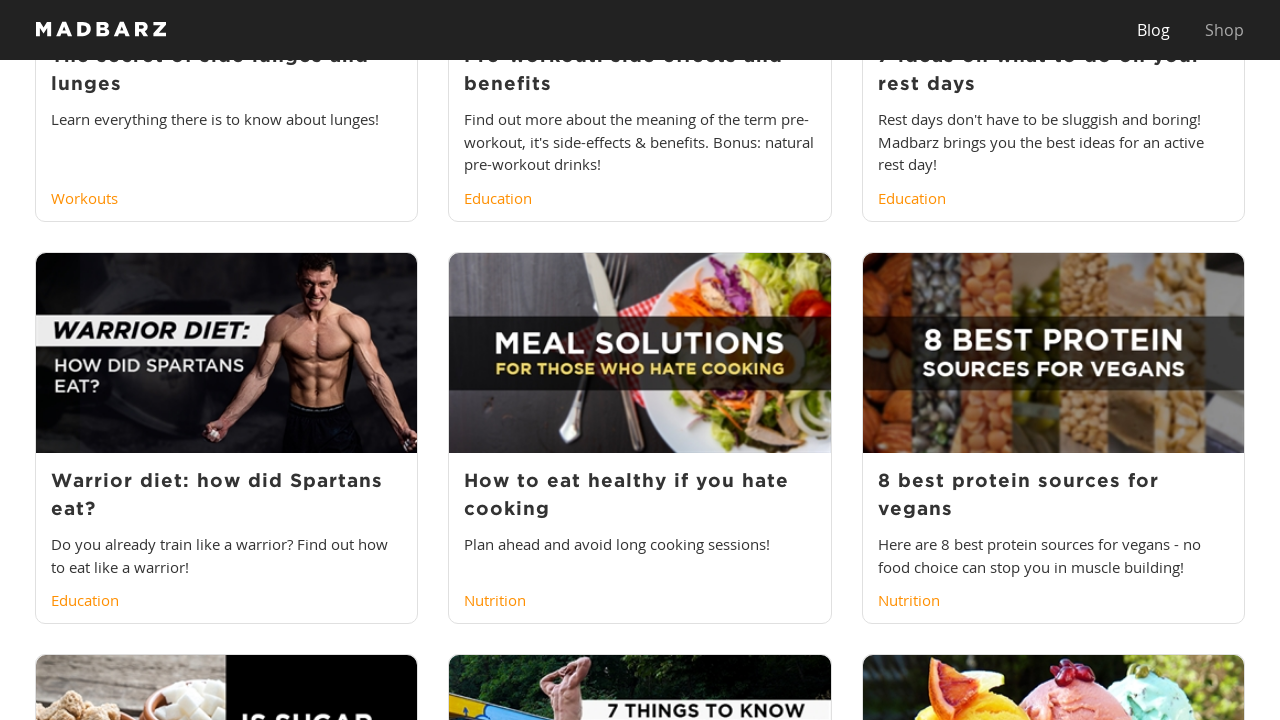

Scrolled to bottom of page
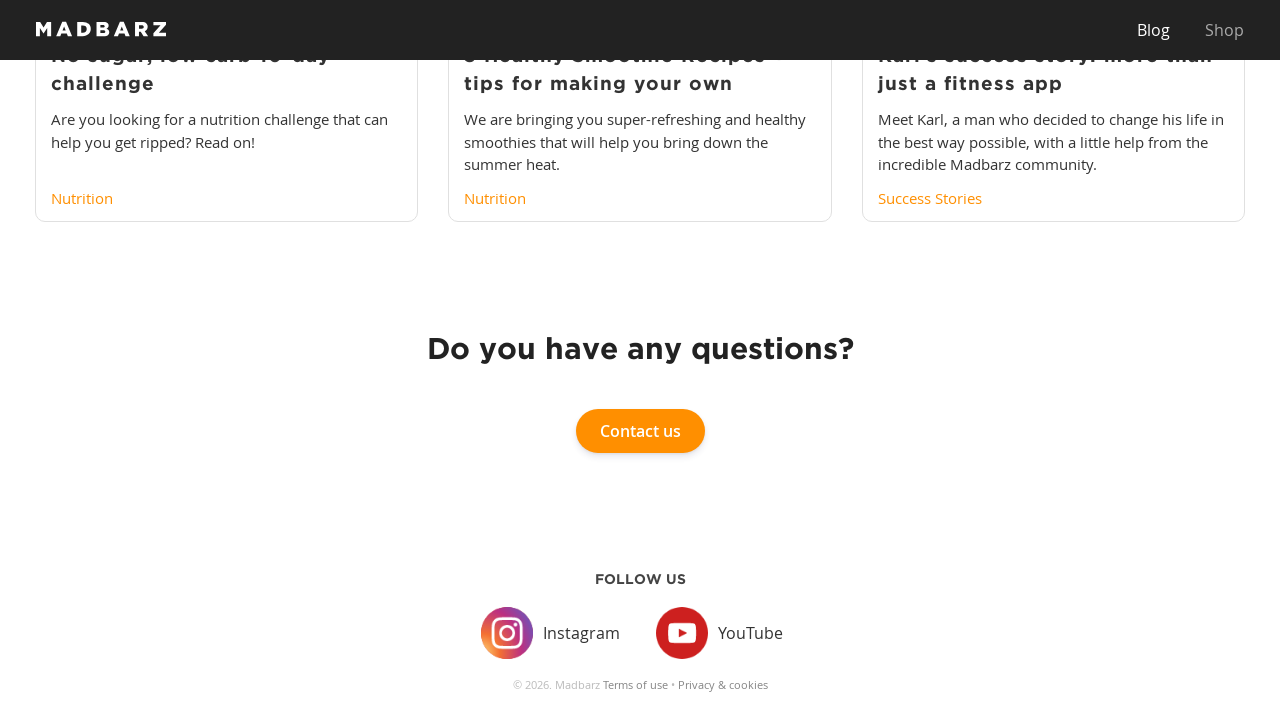

Waited 500ms for dynamic content to load
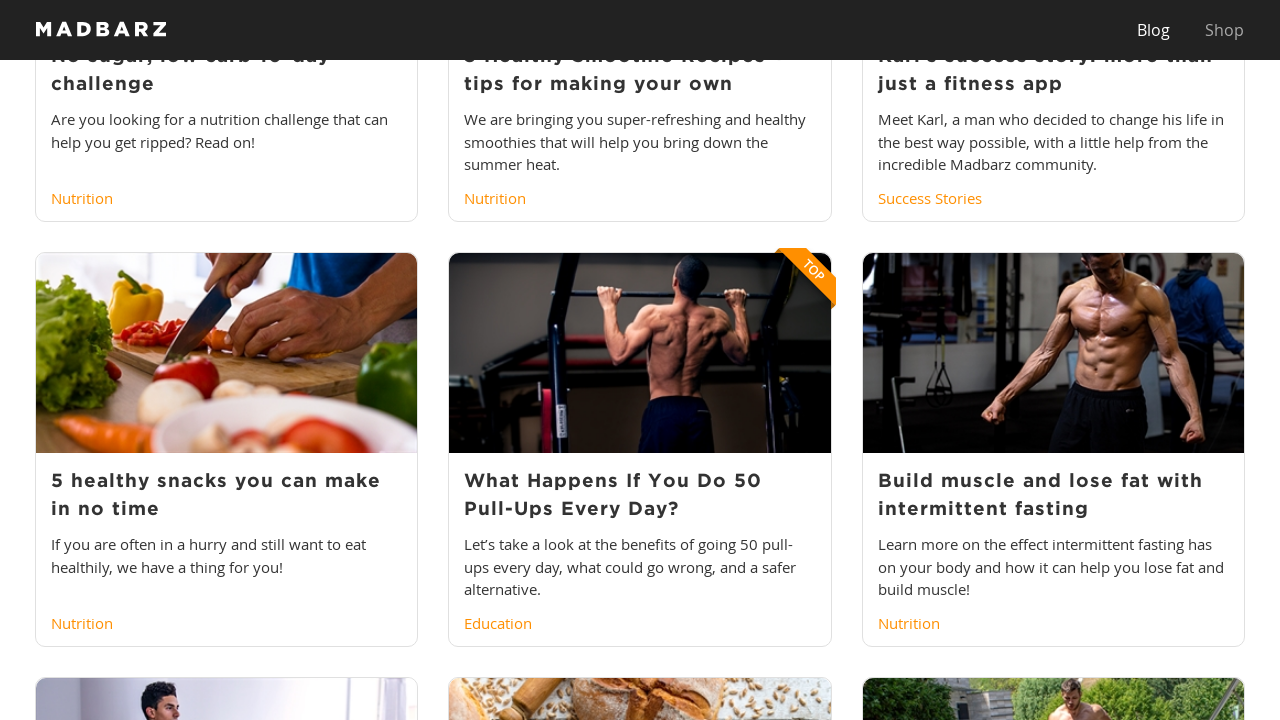

Retrieved updated scroll height
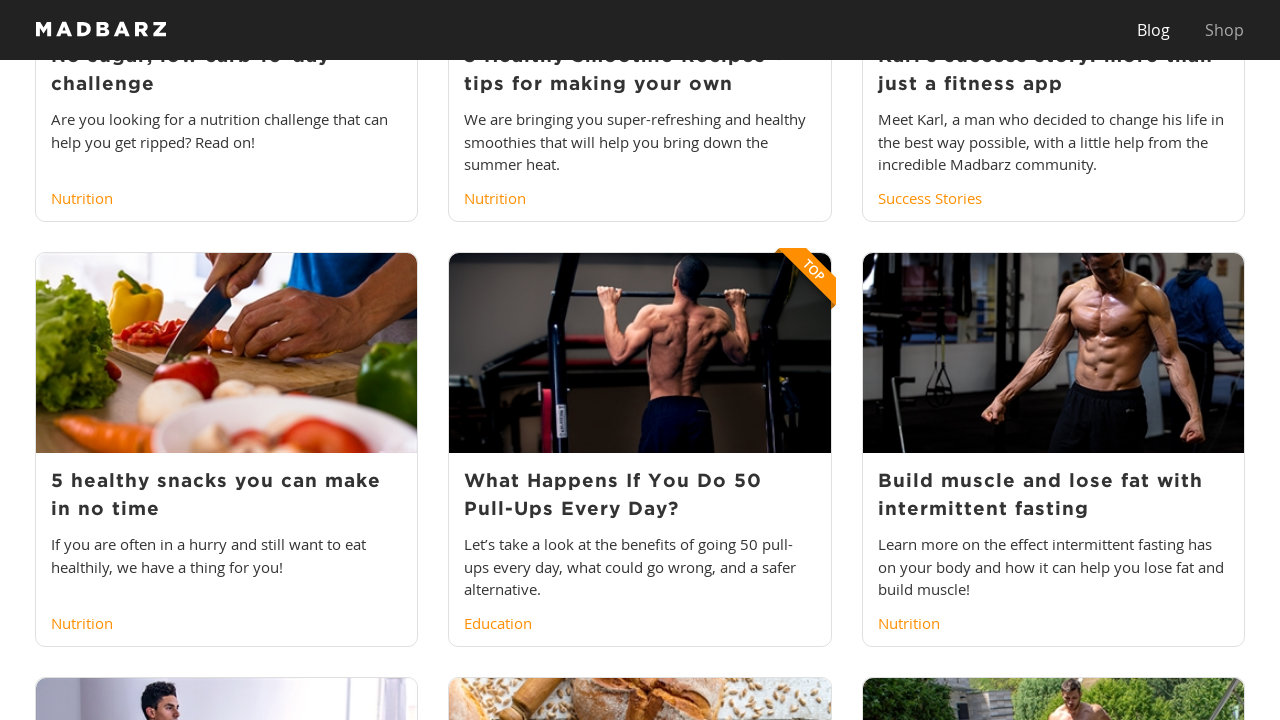

Scrolled to bottom of page
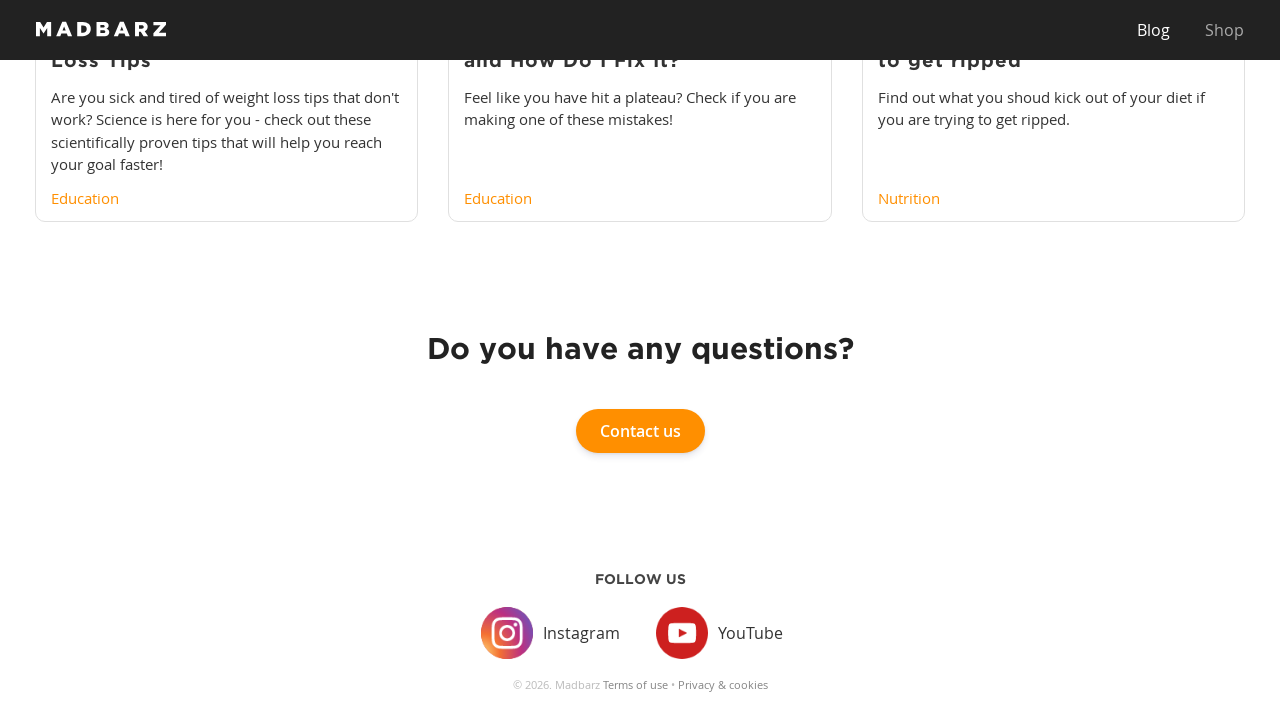

Waited 500ms for dynamic content to load
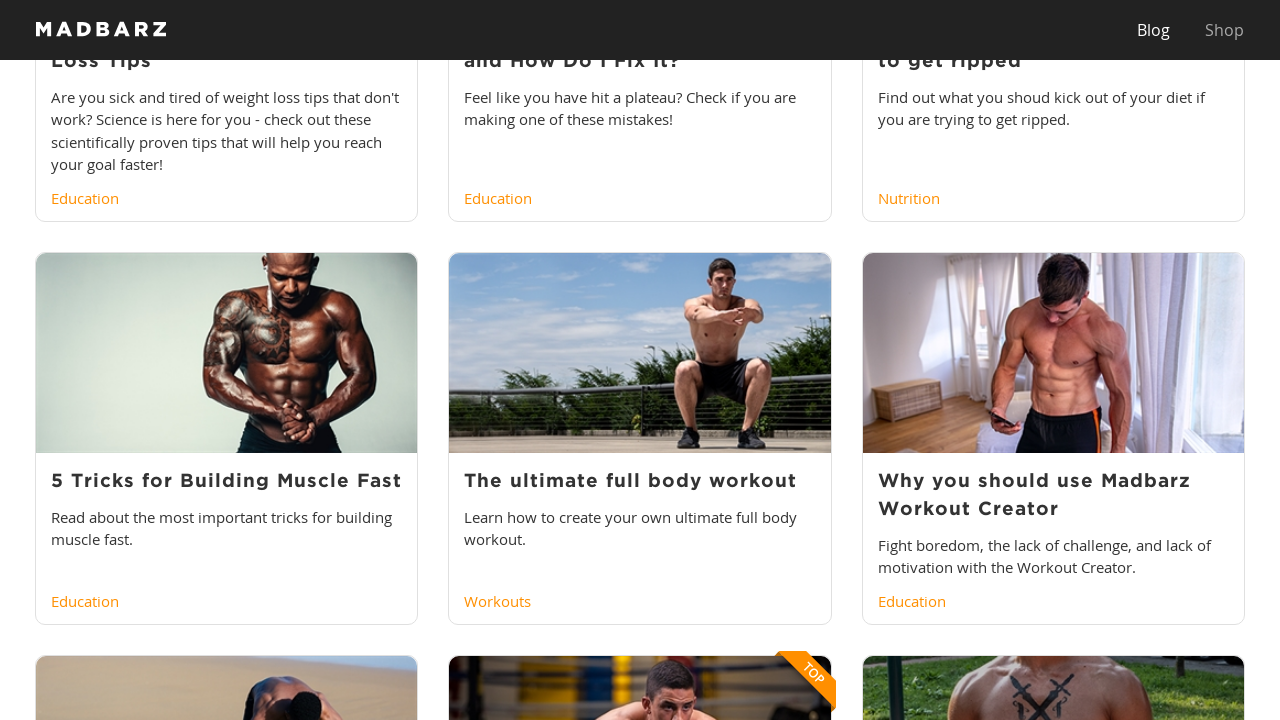

Retrieved updated scroll height
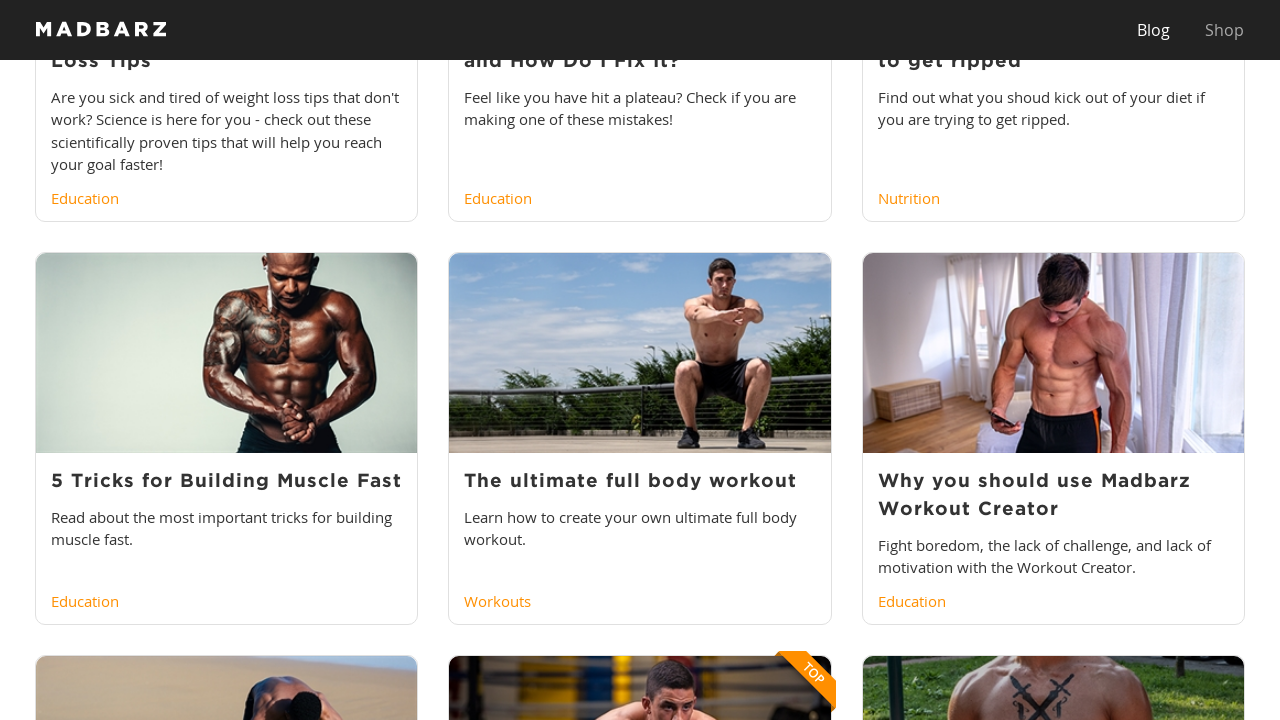

Scrolled to bottom of page
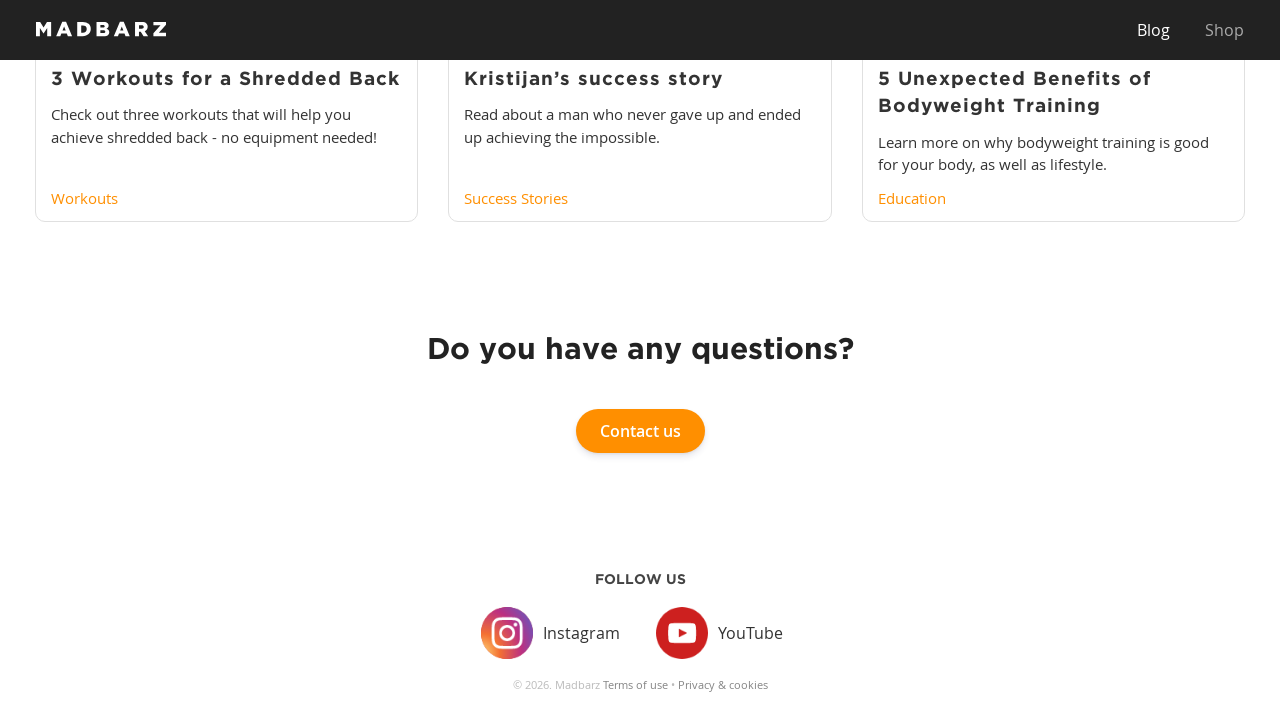

Waited 500ms for dynamic content to load
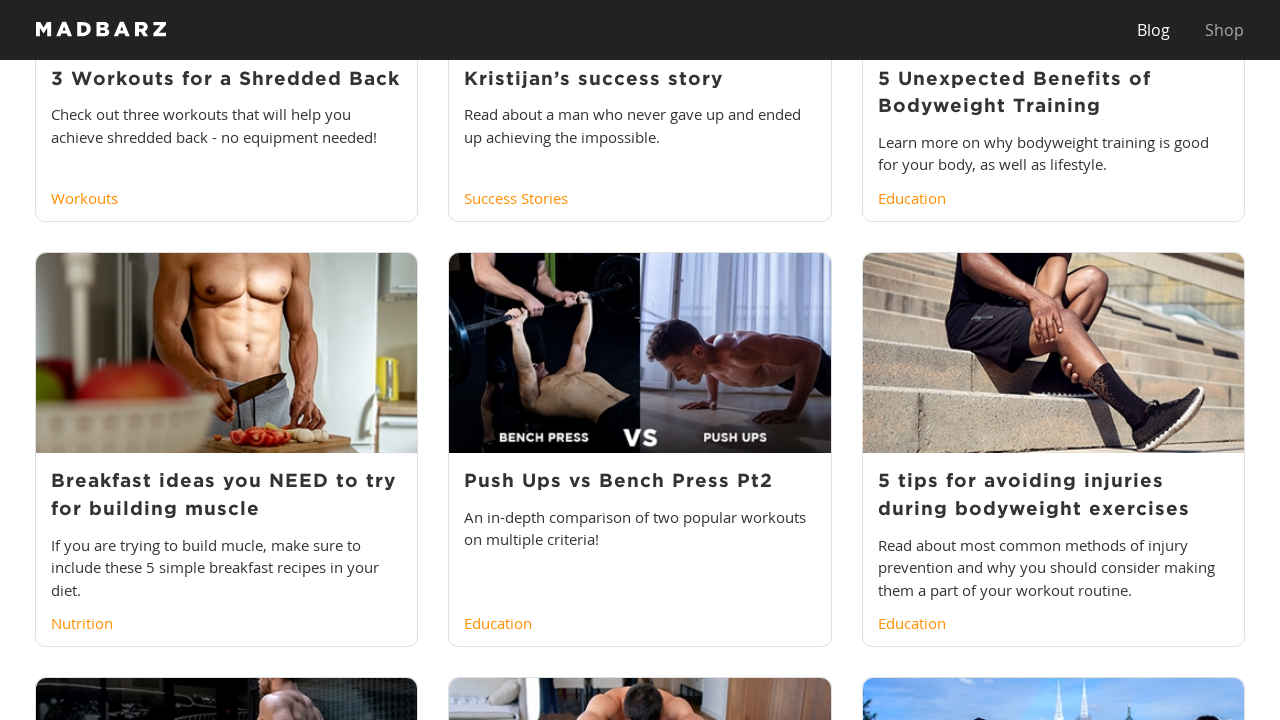

Retrieved updated scroll height
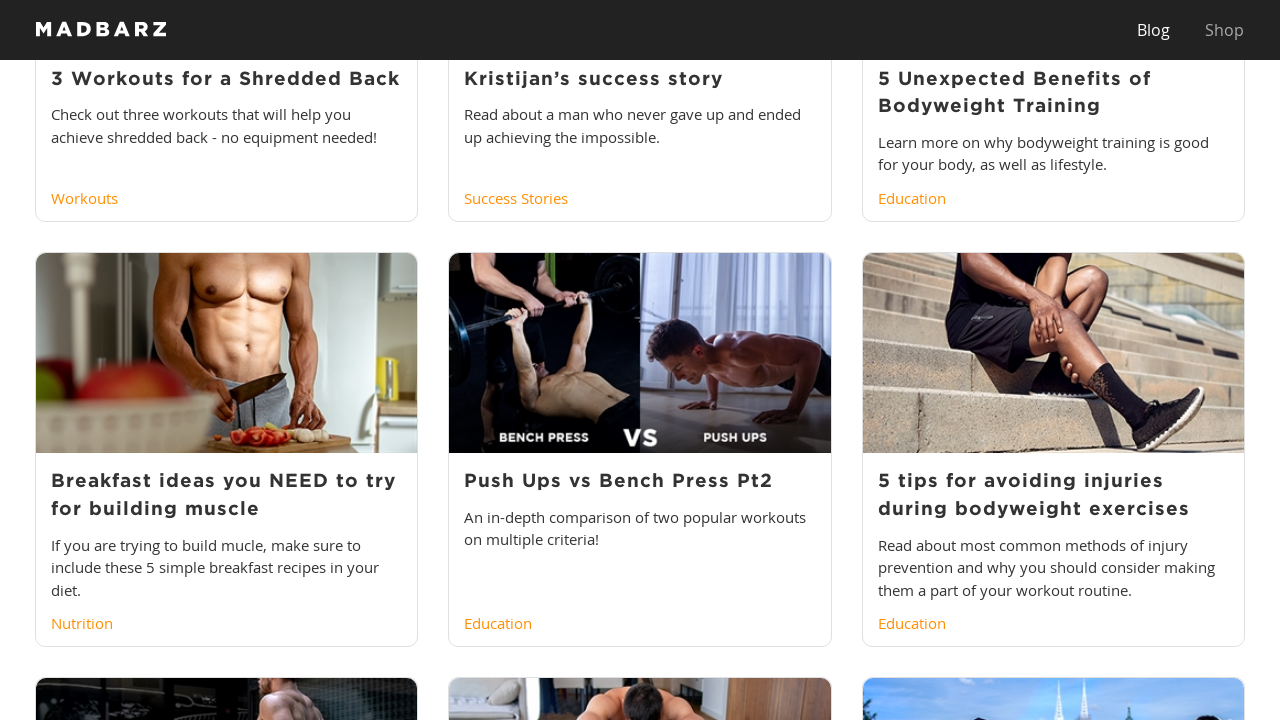

Scrolled to bottom of page
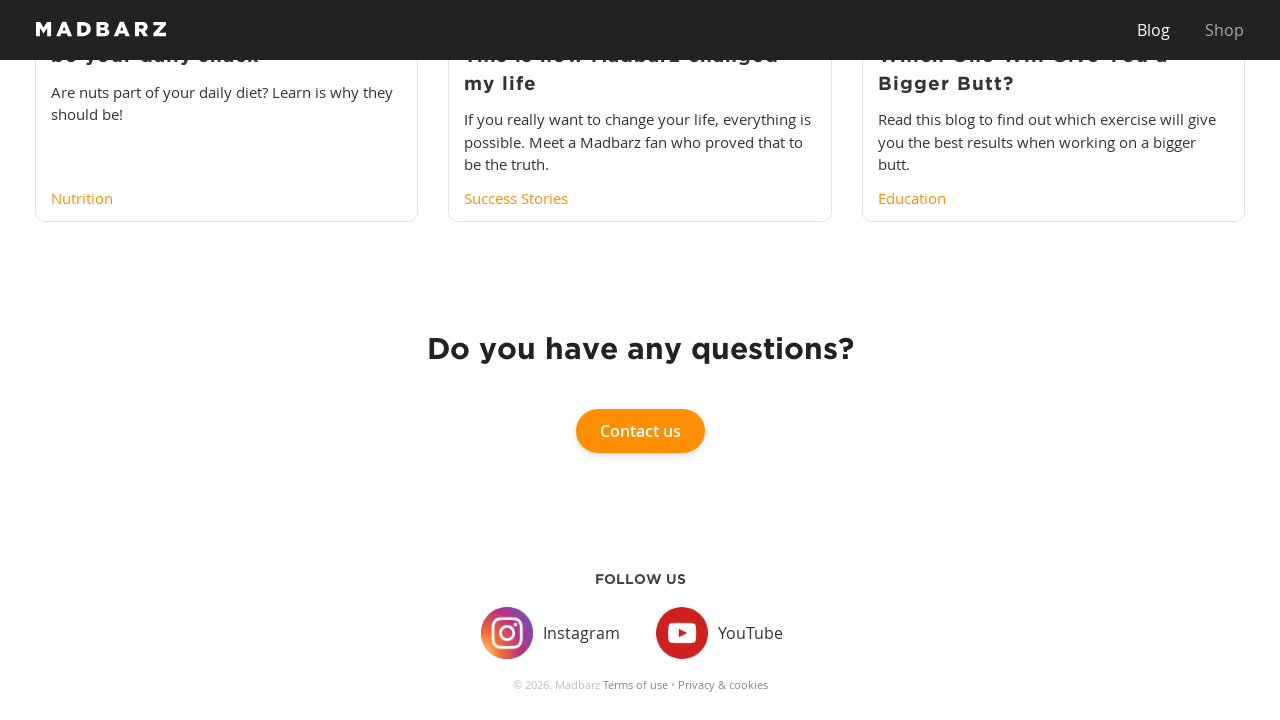

Waited 500ms for dynamic content to load
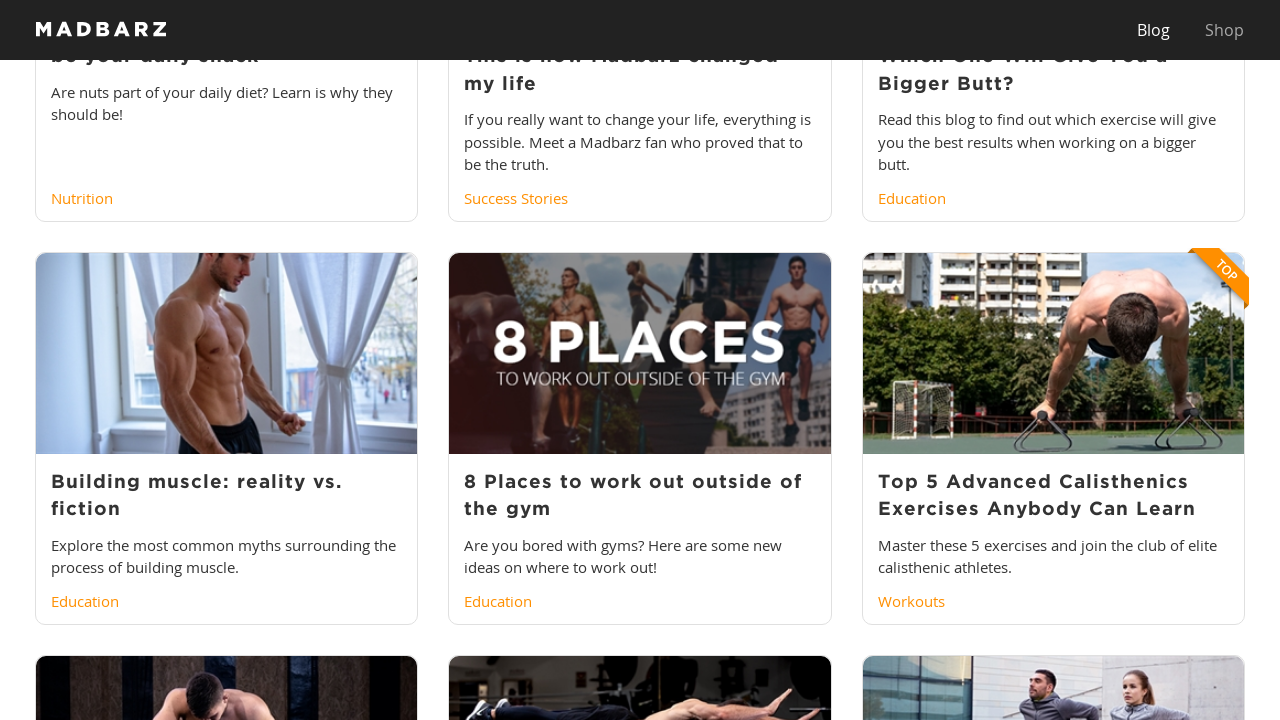

Retrieved updated scroll height
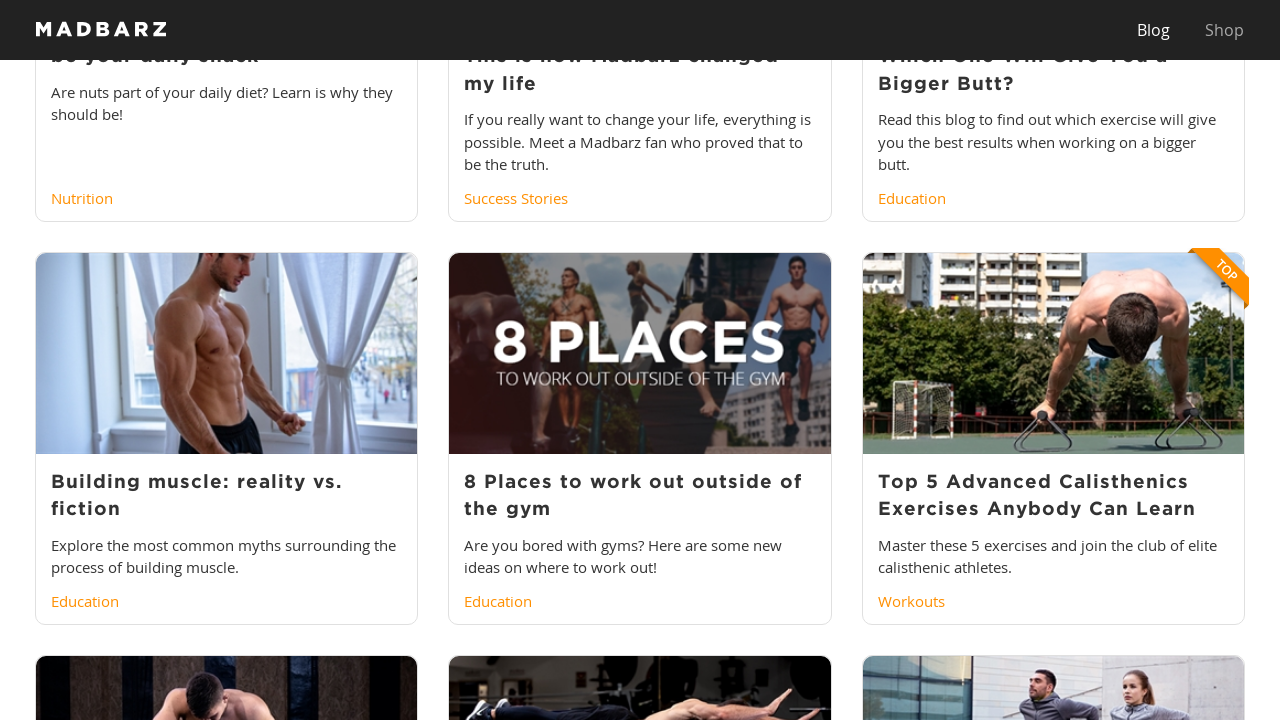

Scrolled to bottom of page
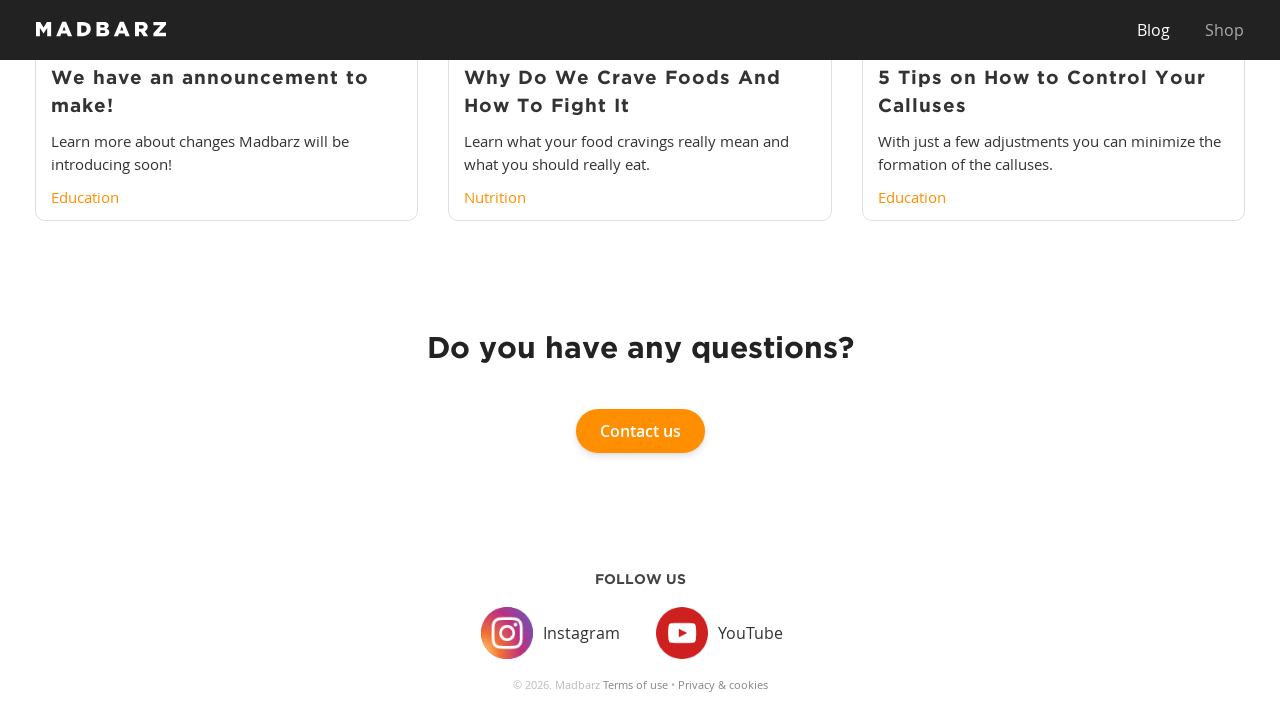

Waited 500ms for dynamic content to load
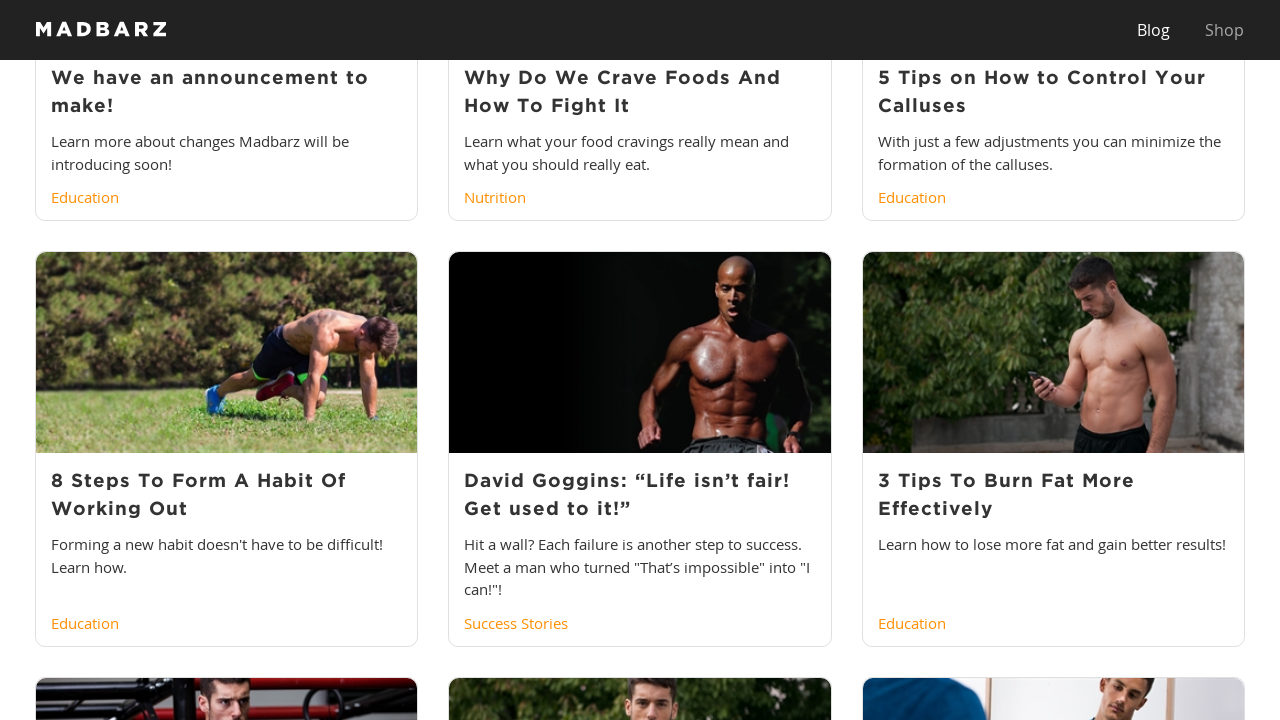

Retrieved updated scroll height
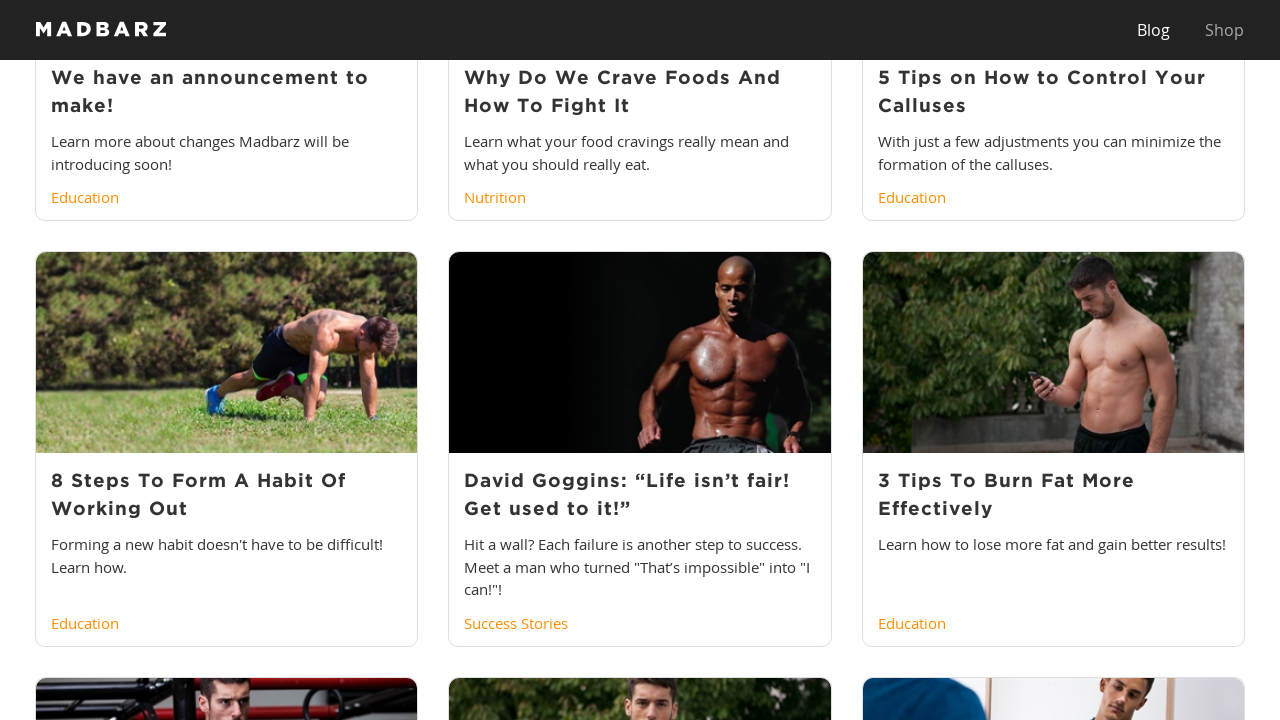

Scrolled to bottom of page
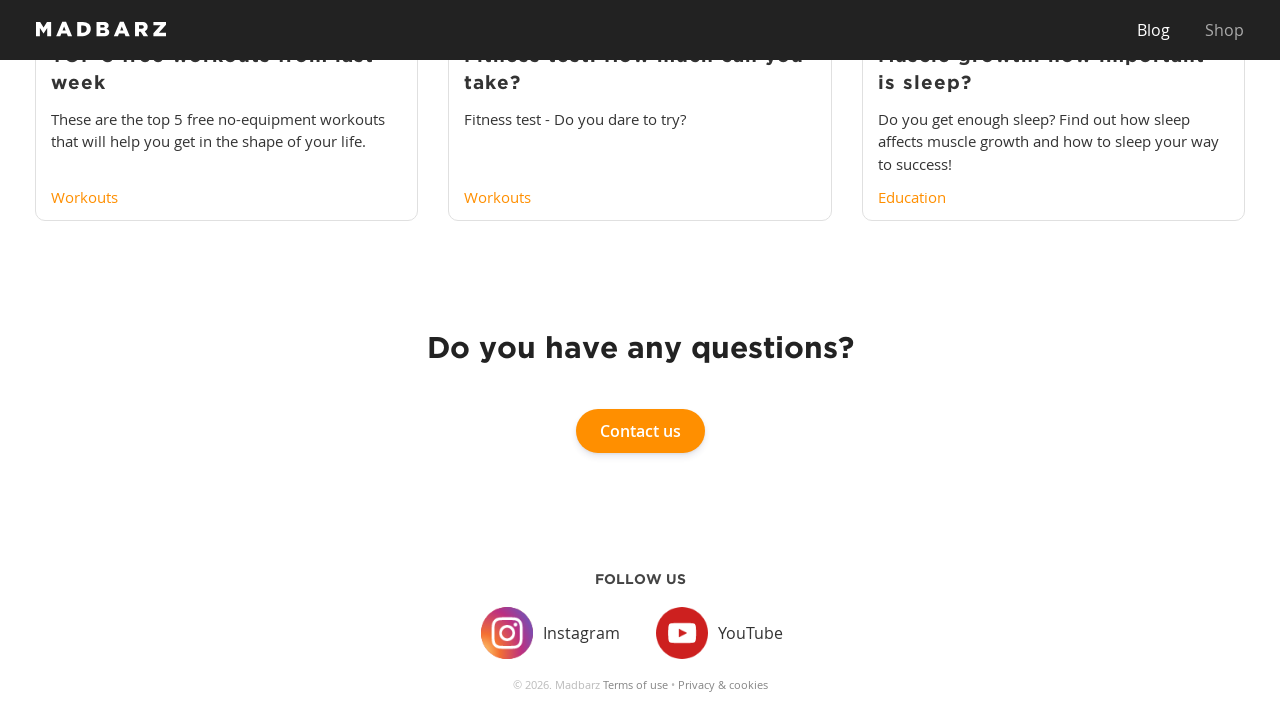

Waited 500ms for dynamic content to load
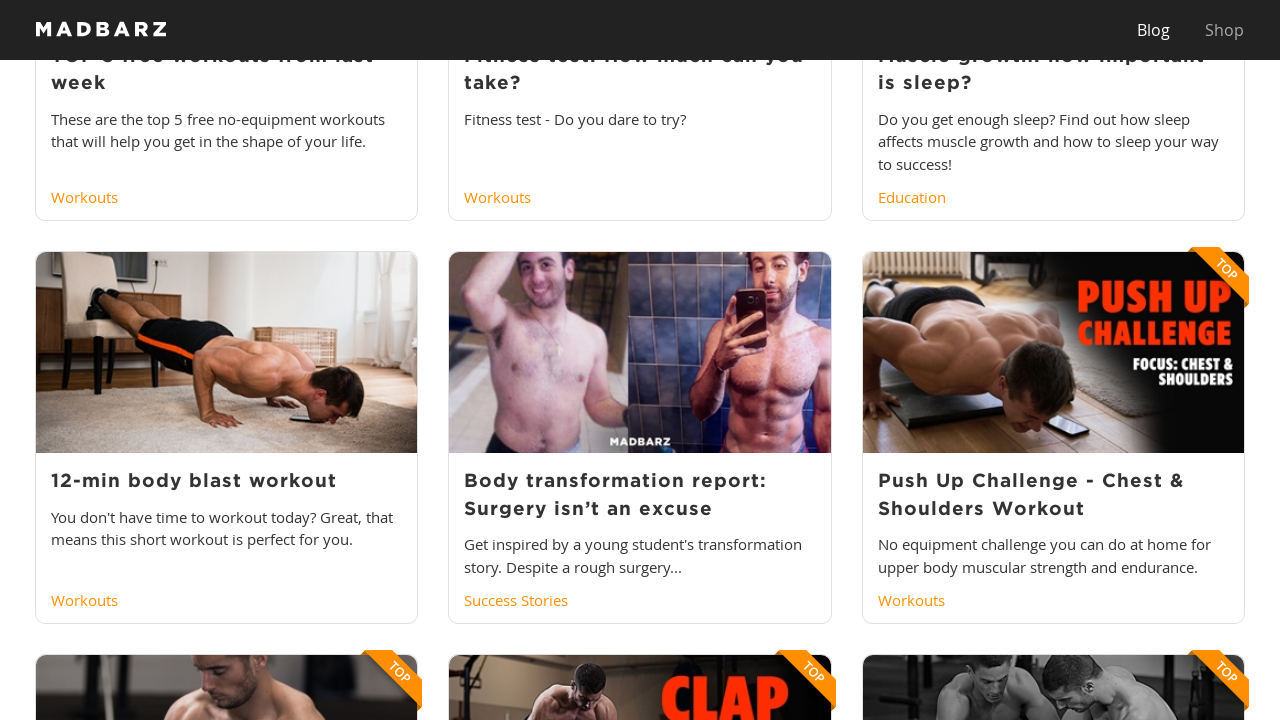

Retrieved updated scroll height
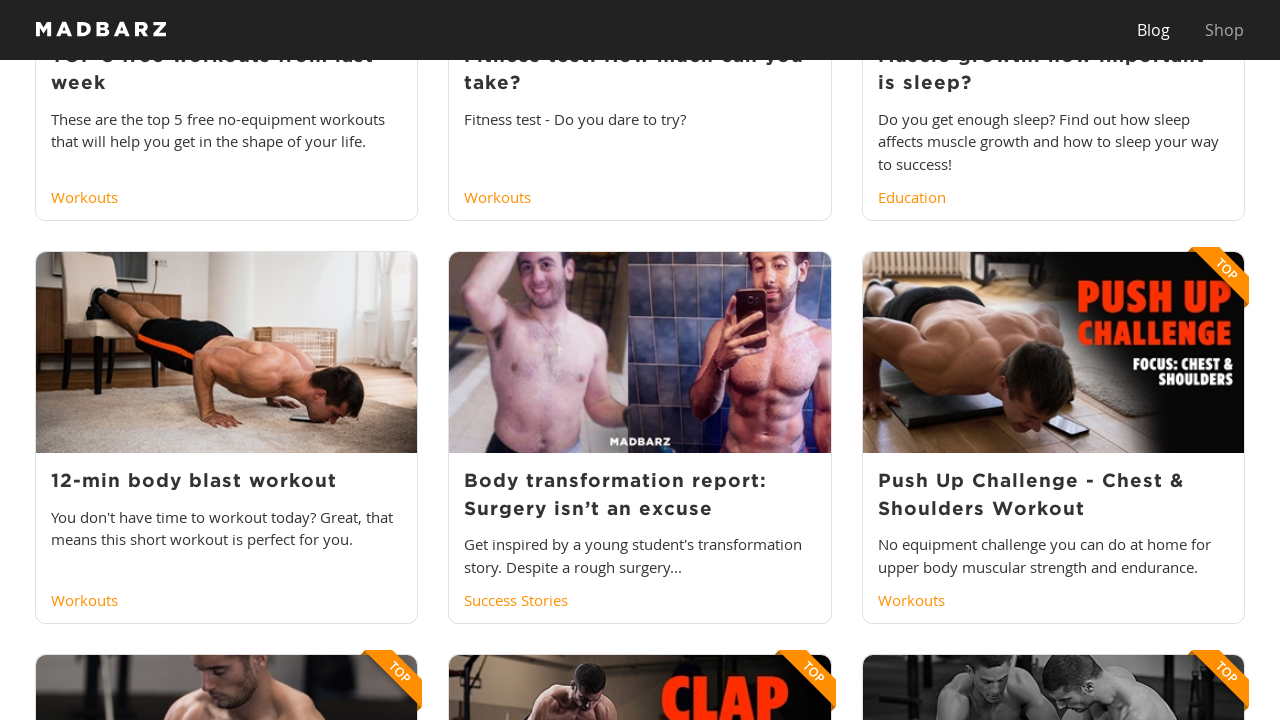

Scrolled to bottom of page
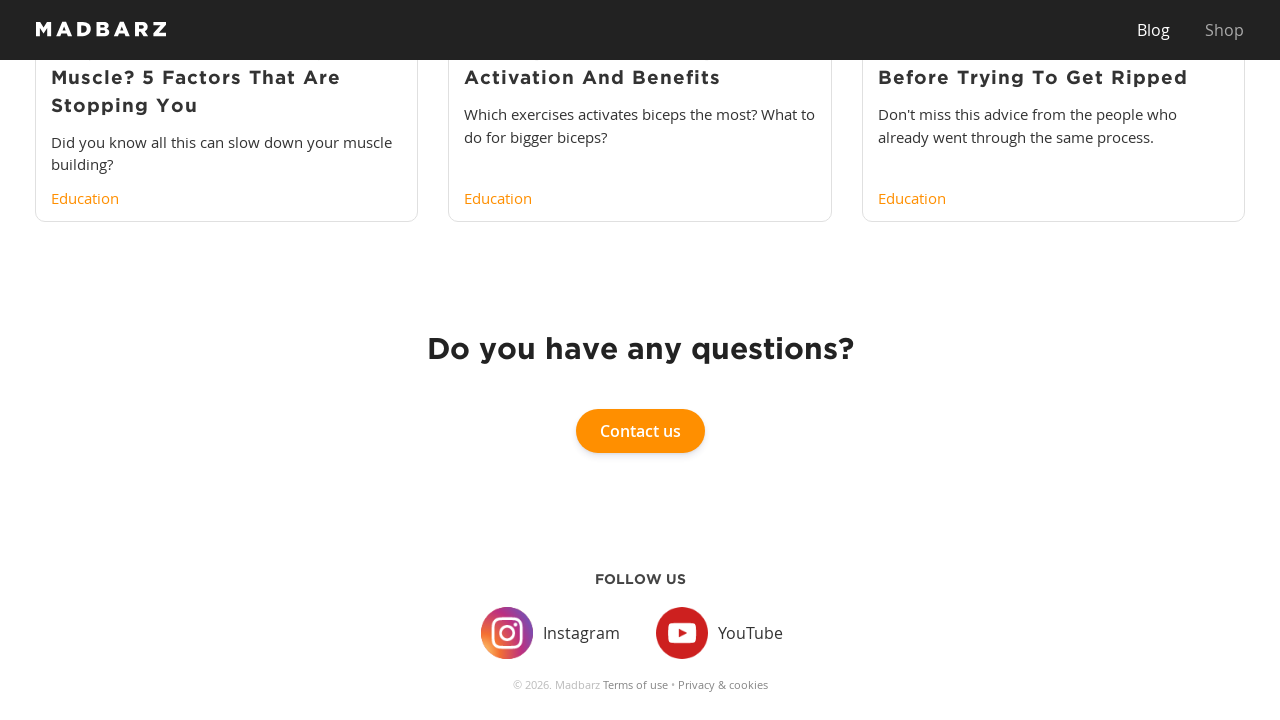

Waited 500ms for dynamic content to load
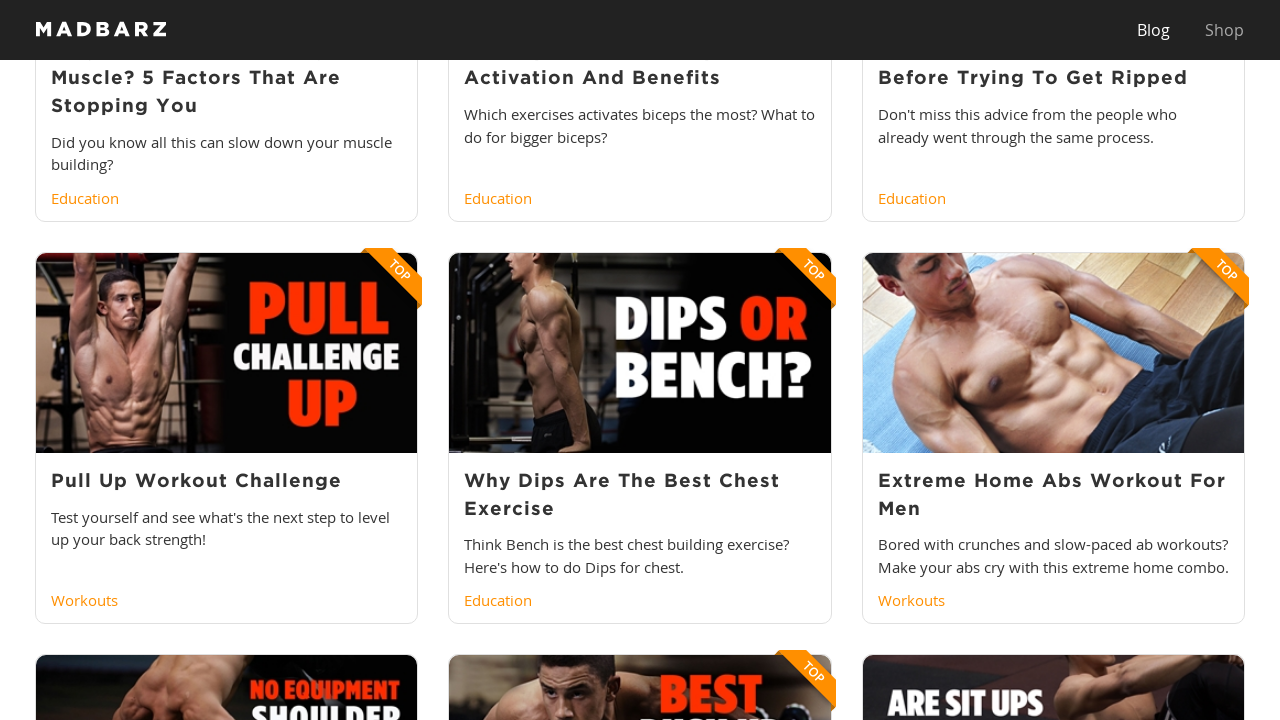

Retrieved updated scroll height
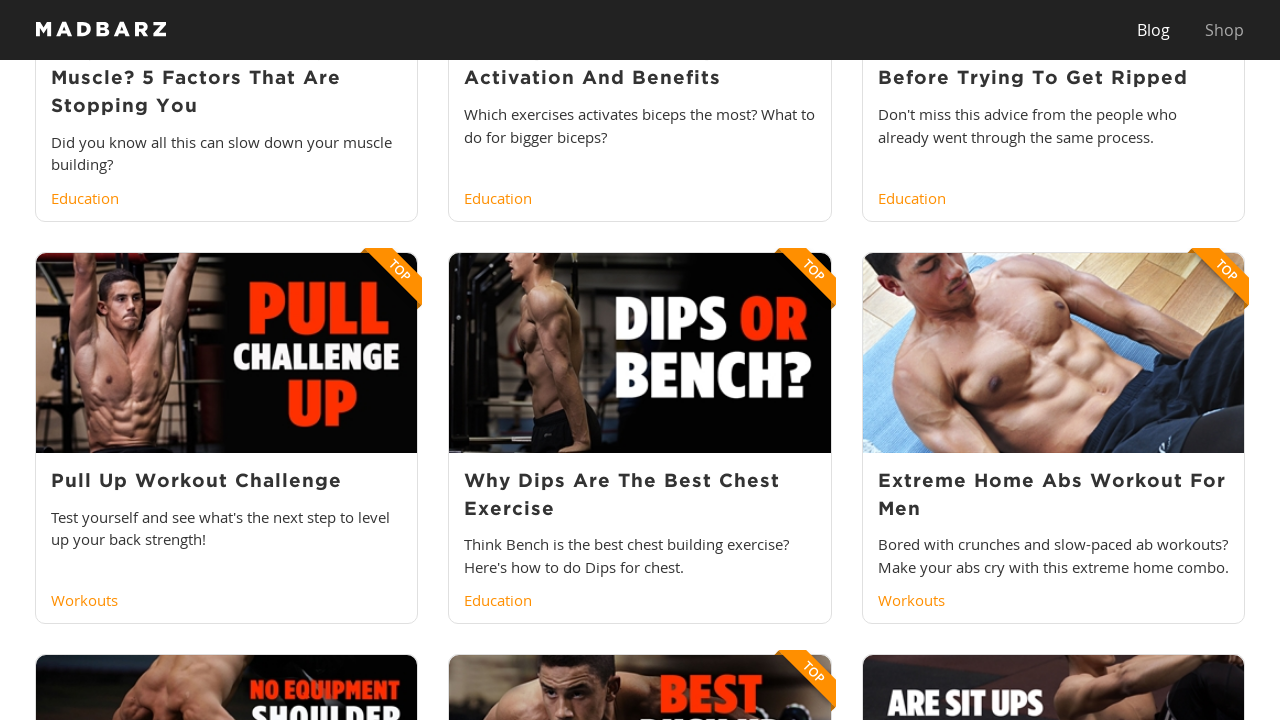

Scrolled to bottom of page
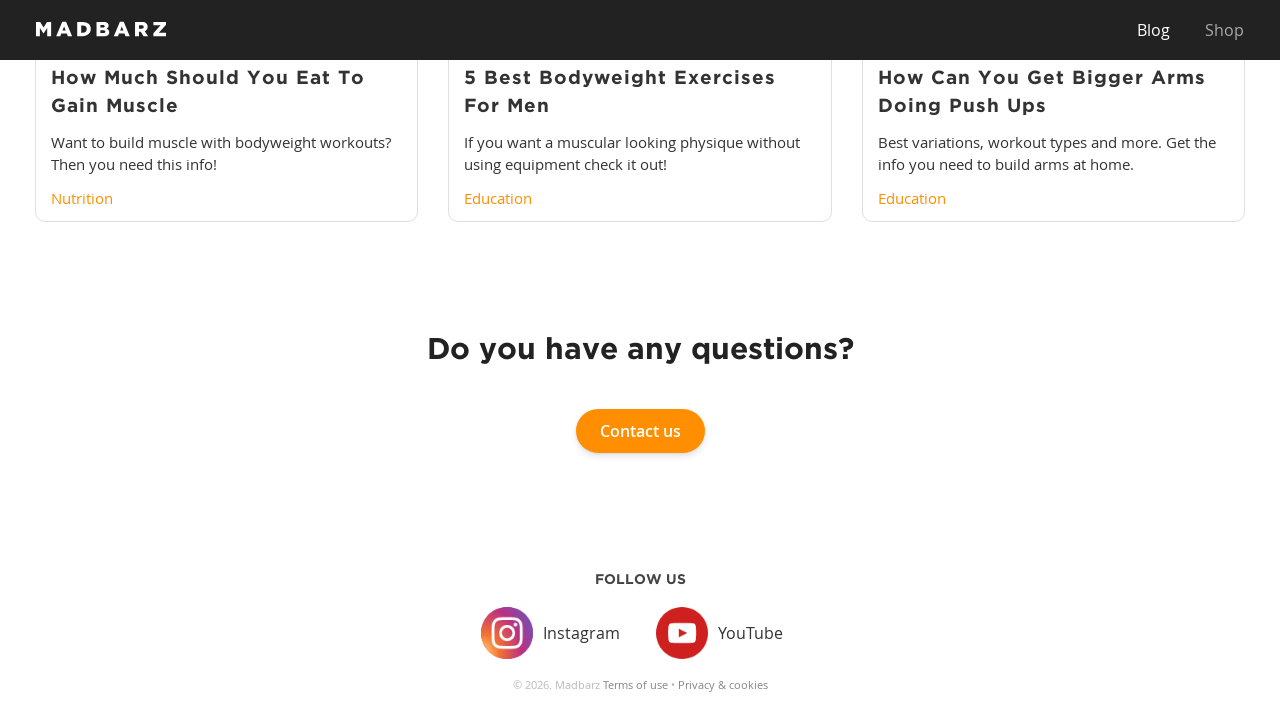

Waited 500ms for dynamic content to load
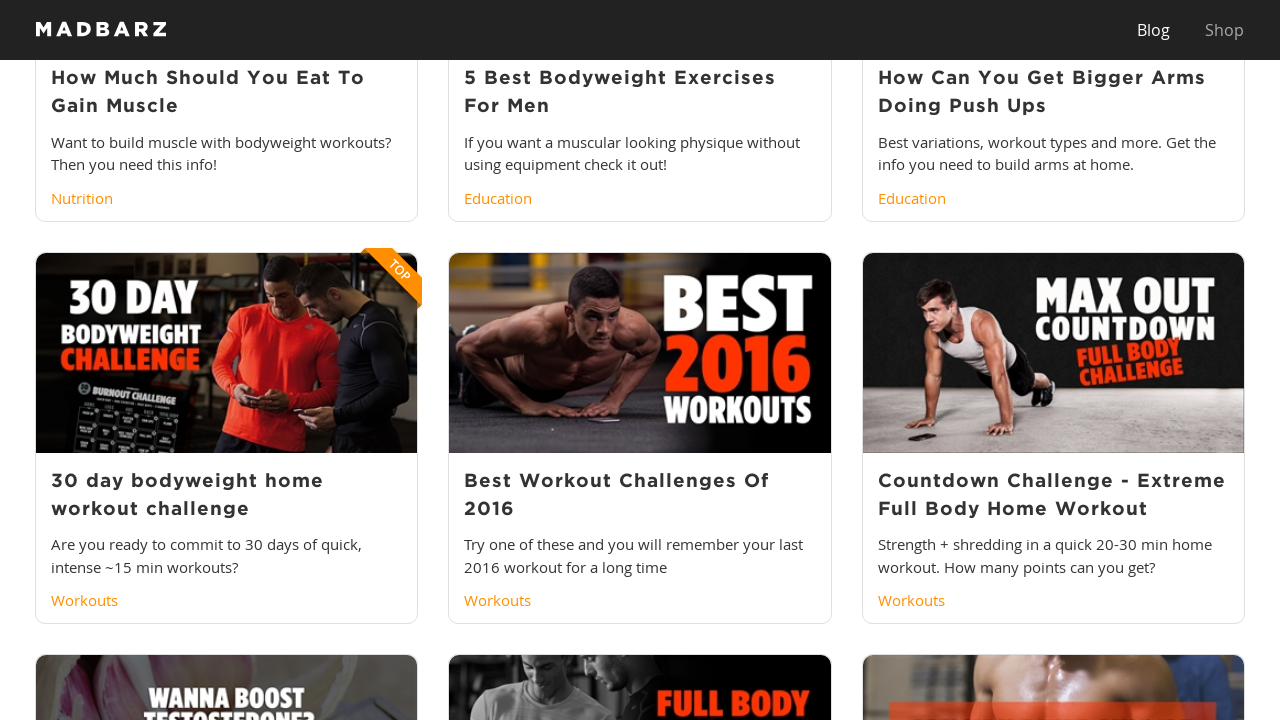

Retrieved updated scroll height
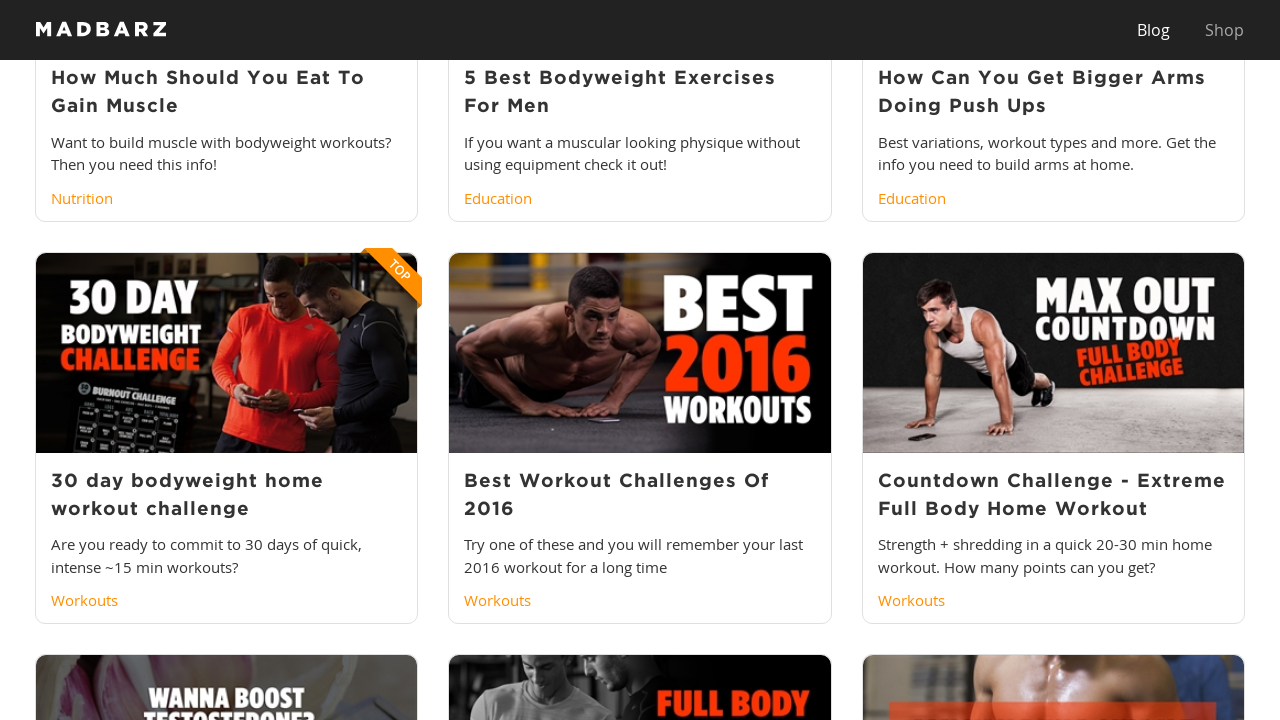

Scrolled to bottom of page
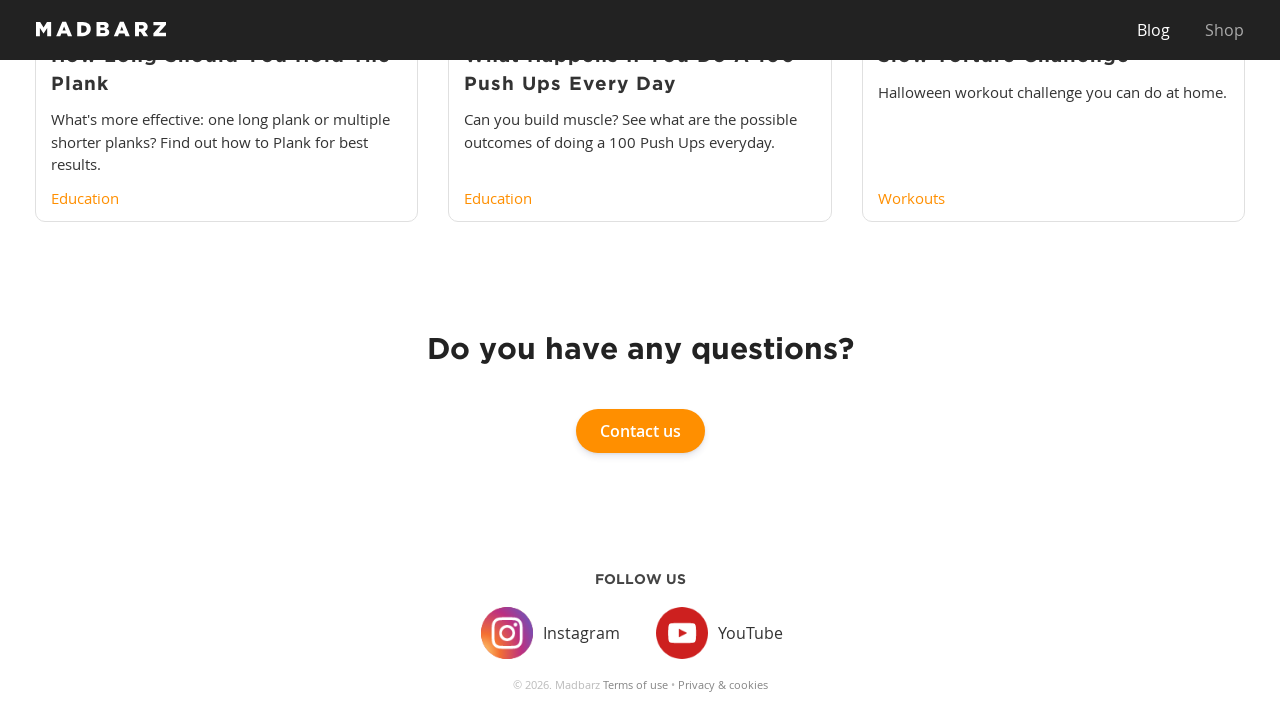

Waited 500ms for dynamic content to load
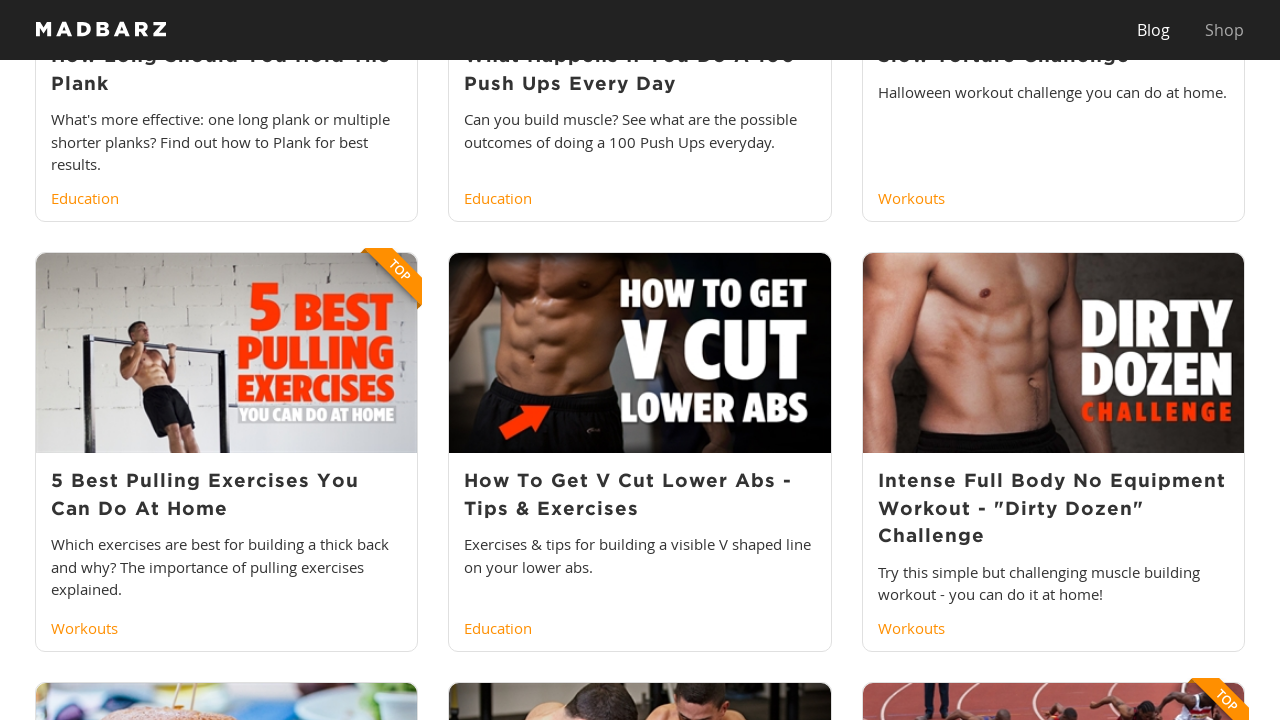

Retrieved updated scroll height
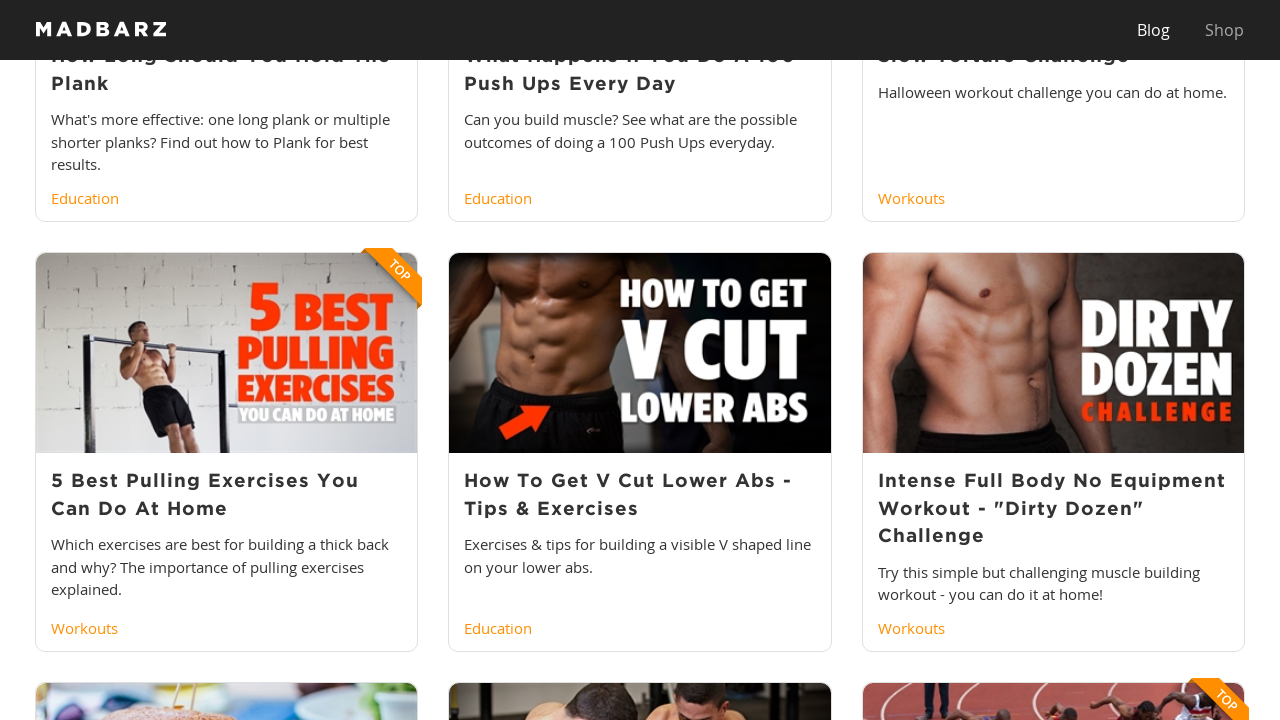

Scrolled to bottom of page
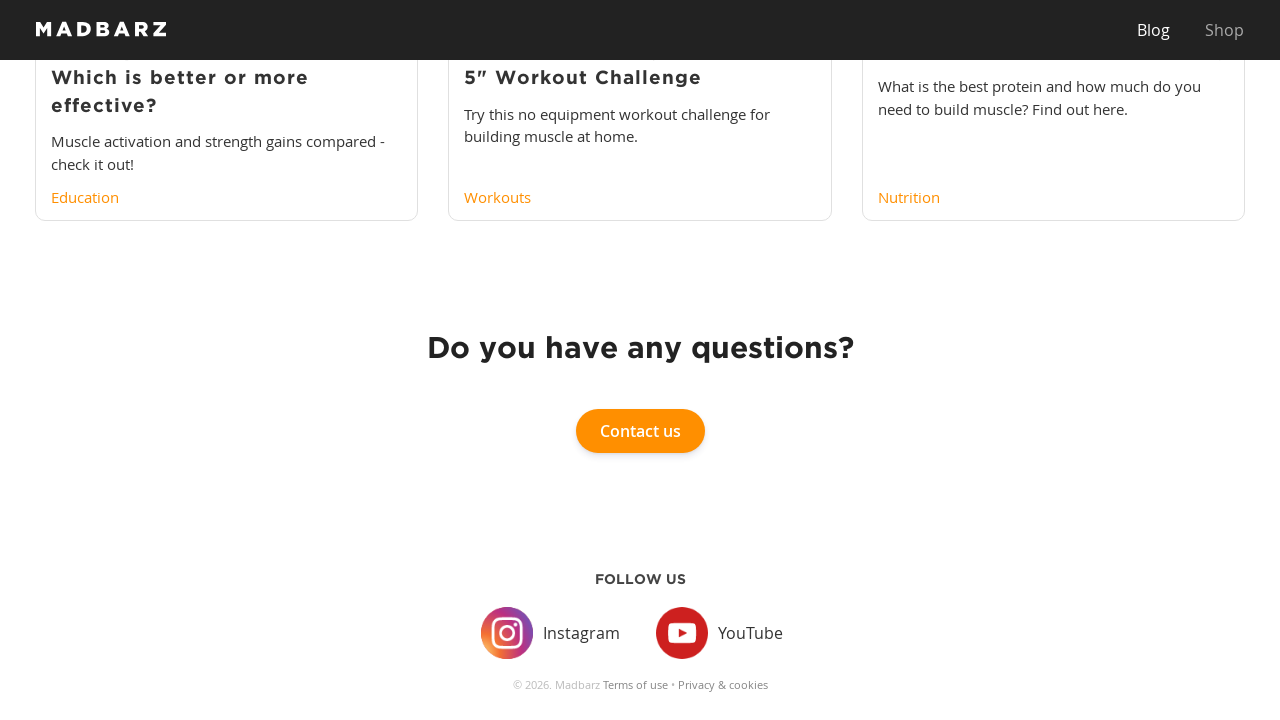

Waited 500ms for dynamic content to load
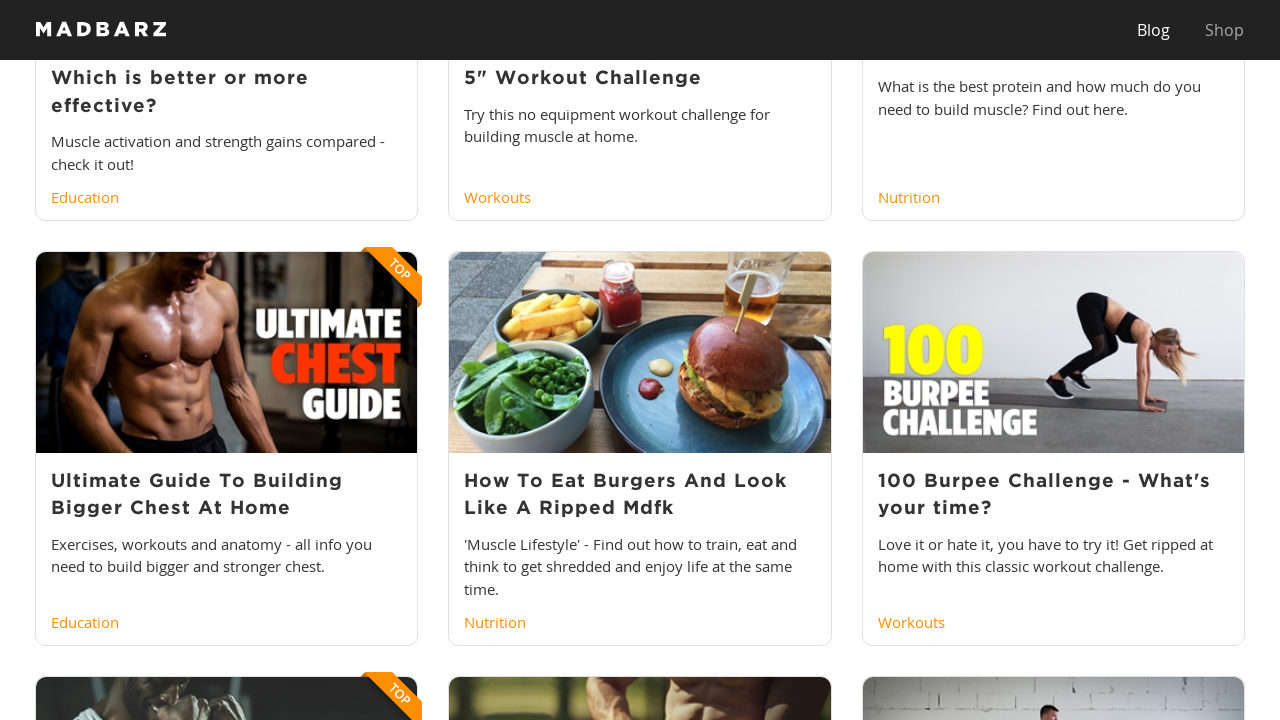

Retrieved updated scroll height
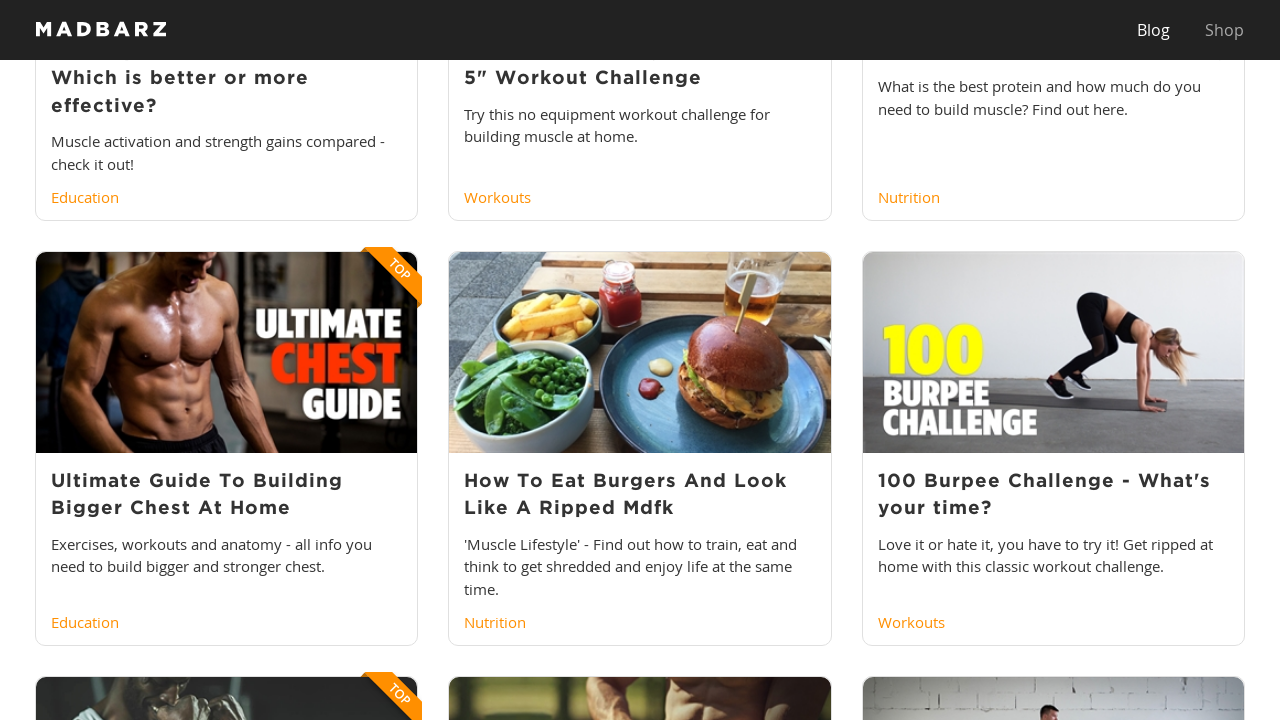

Scrolled to bottom of page
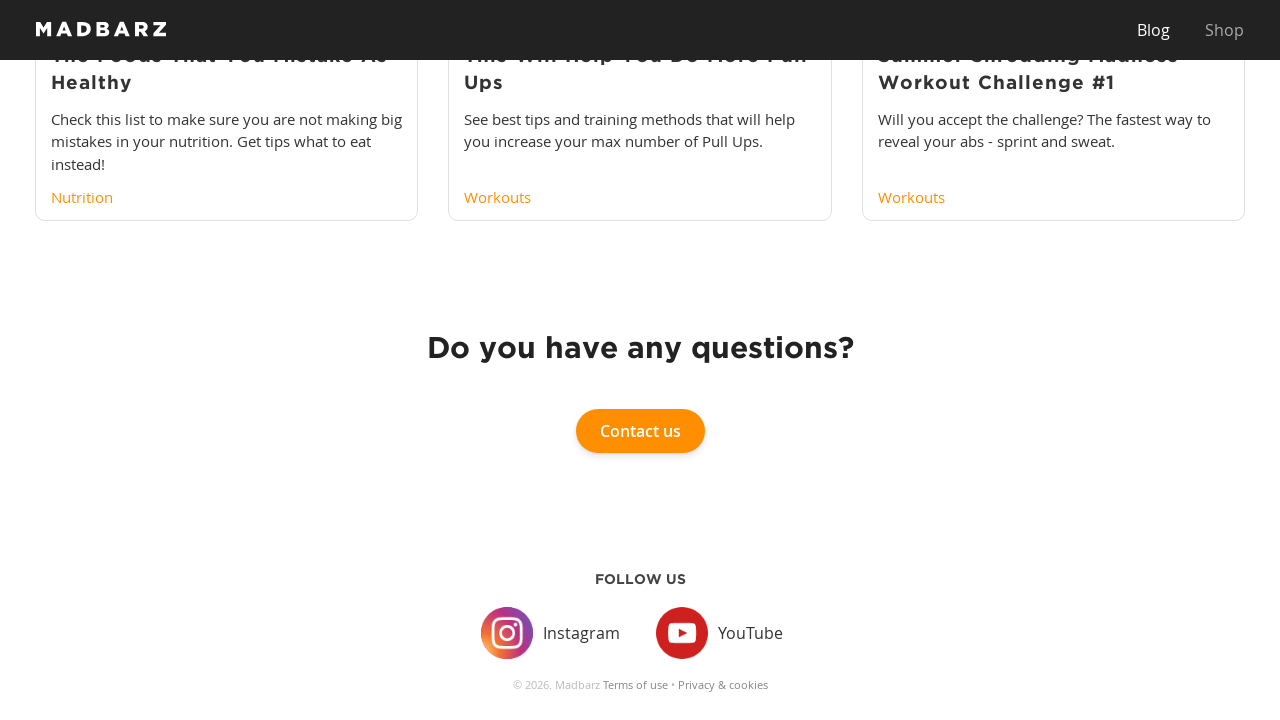

Waited 500ms for dynamic content to load
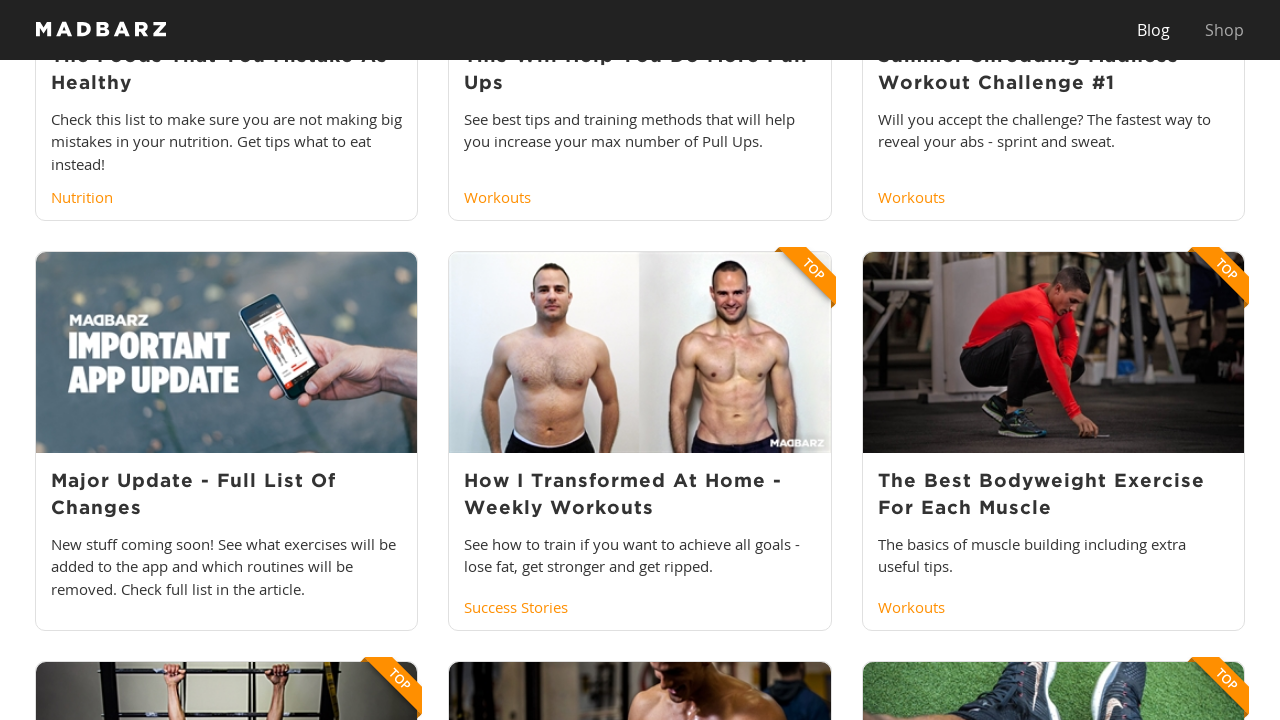

Retrieved updated scroll height
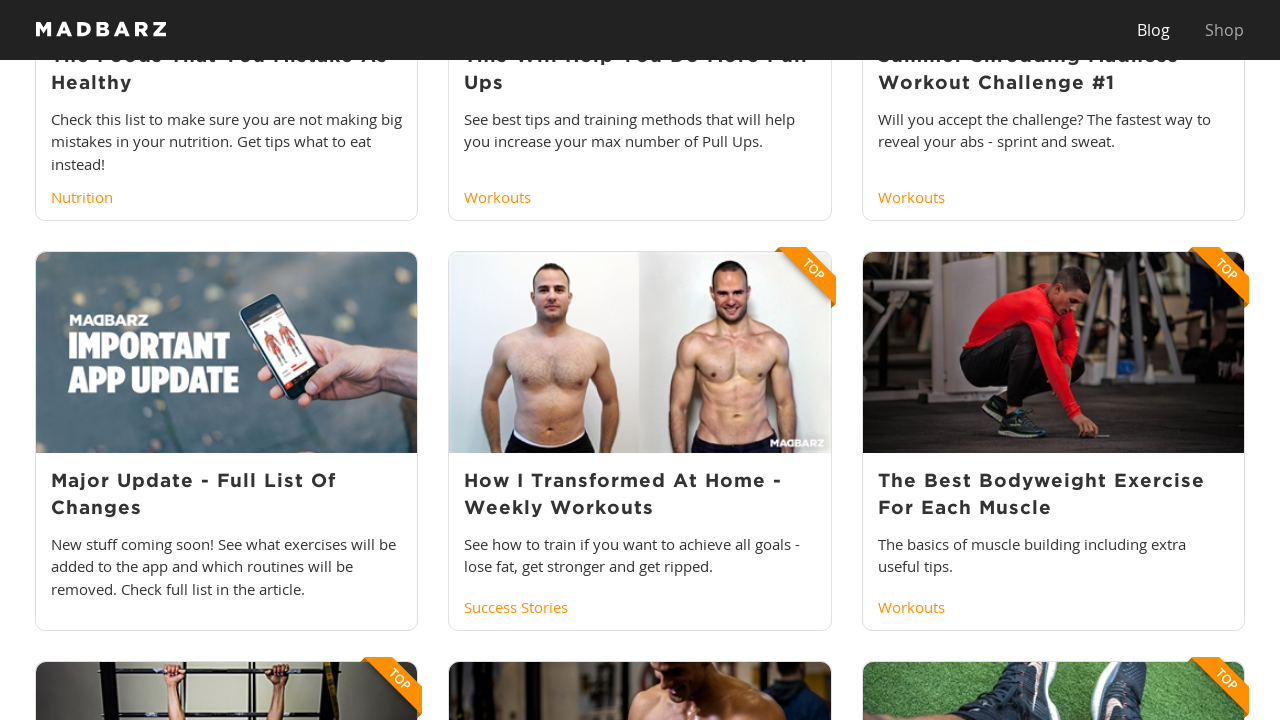

Scrolled to bottom of page
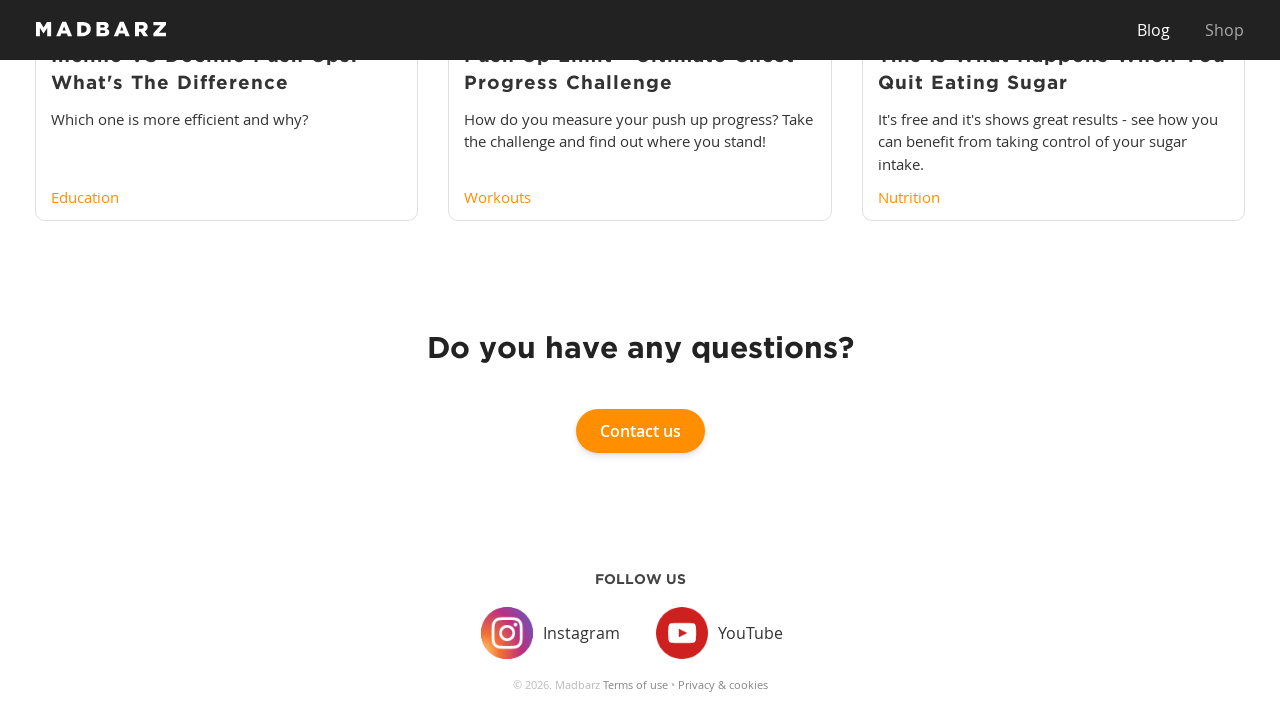

Waited 500ms for dynamic content to load
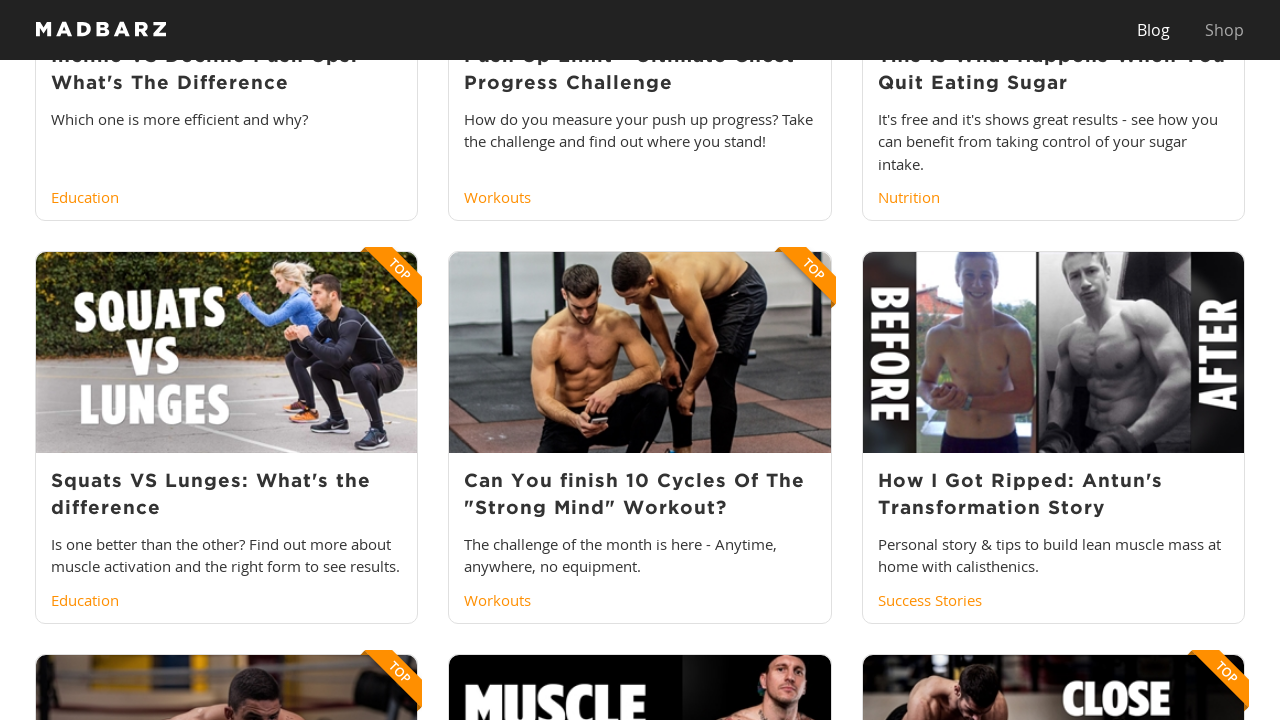

Retrieved updated scroll height
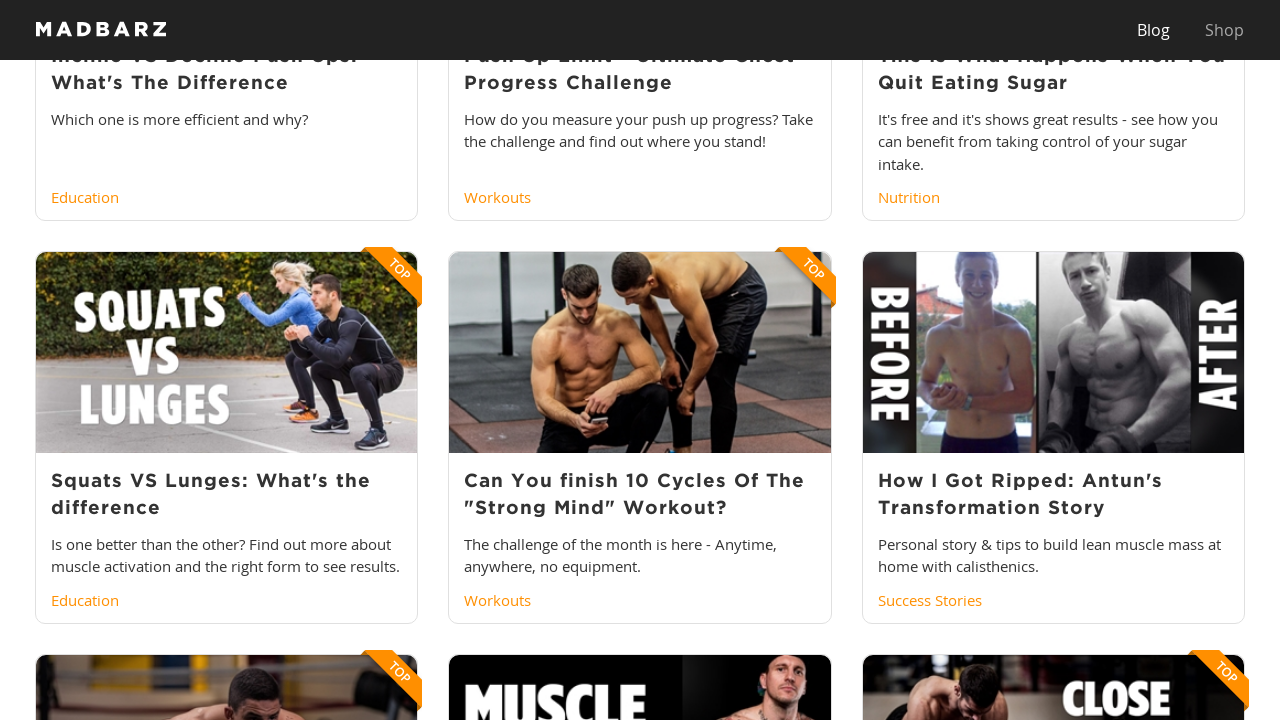

Scrolled to bottom of page
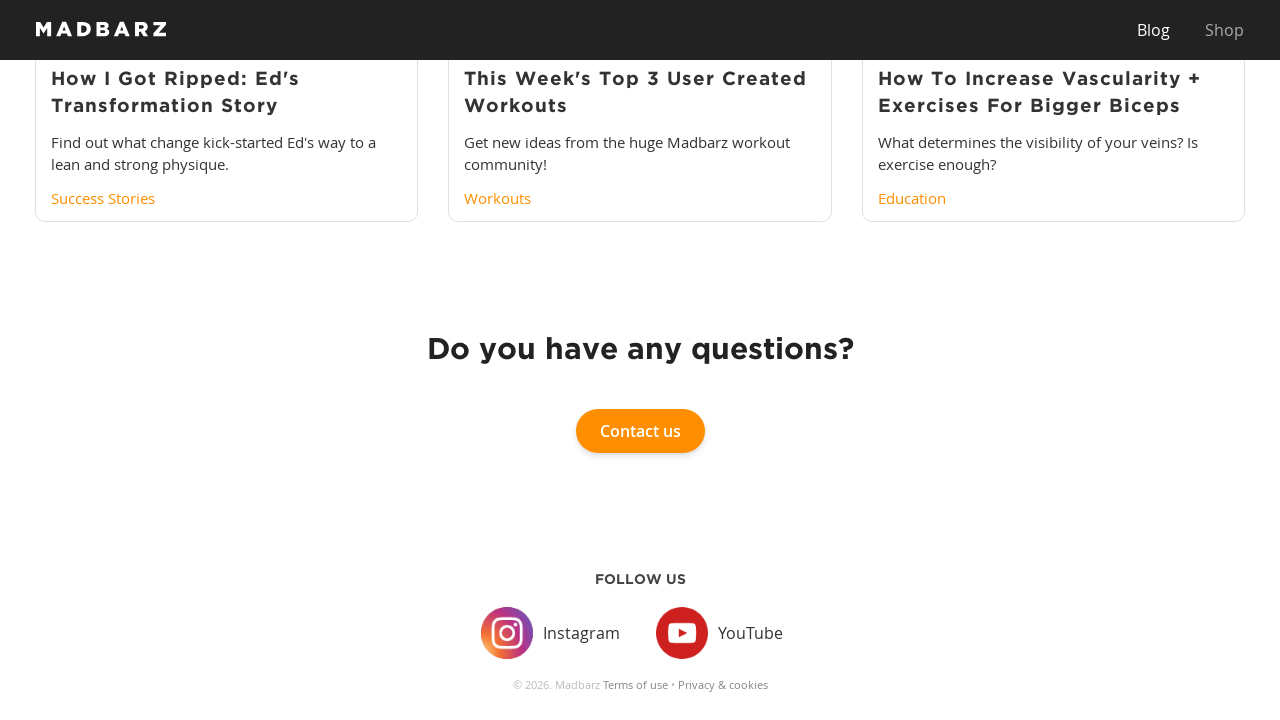

Waited 500ms for dynamic content to load
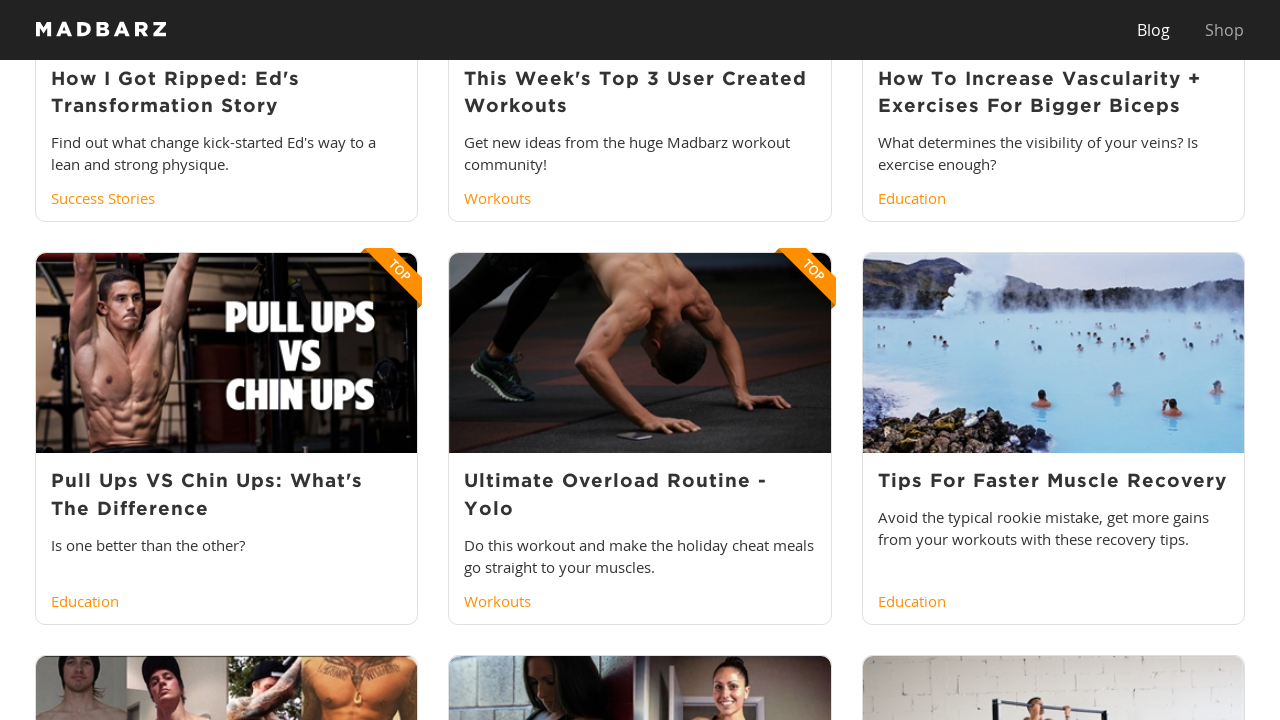

Retrieved updated scroll height
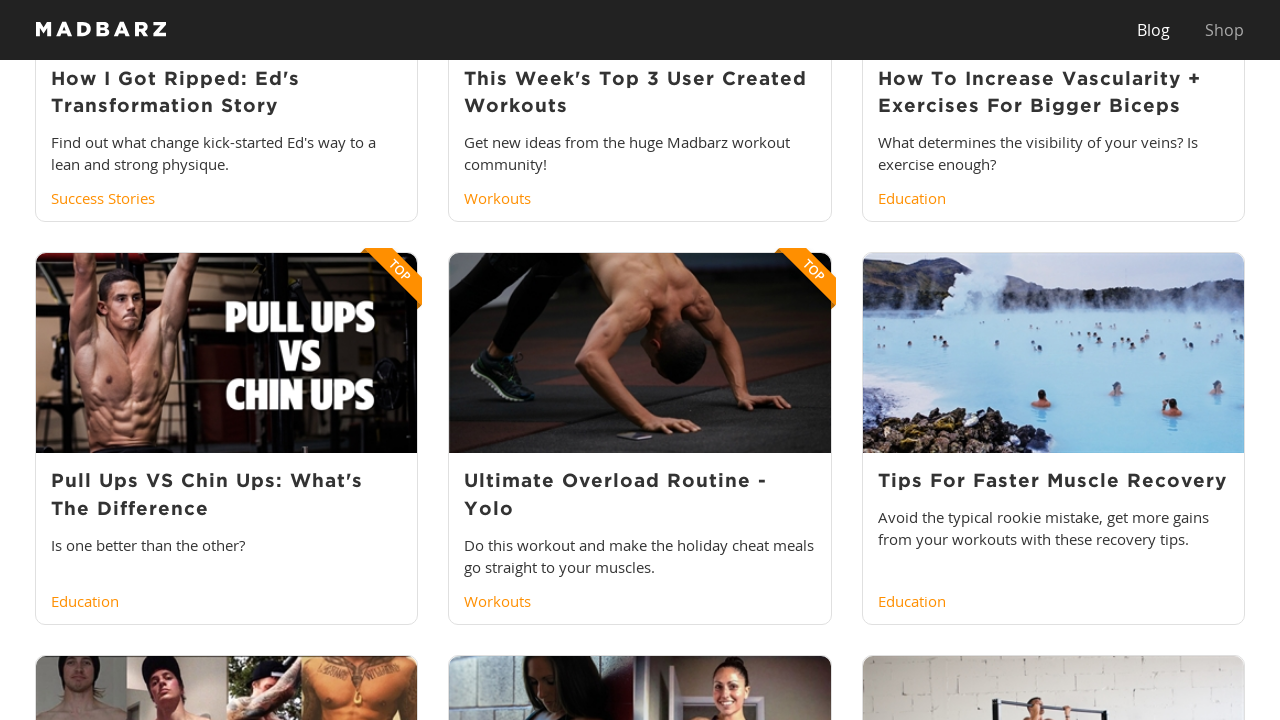

Scrolled to bottom of page
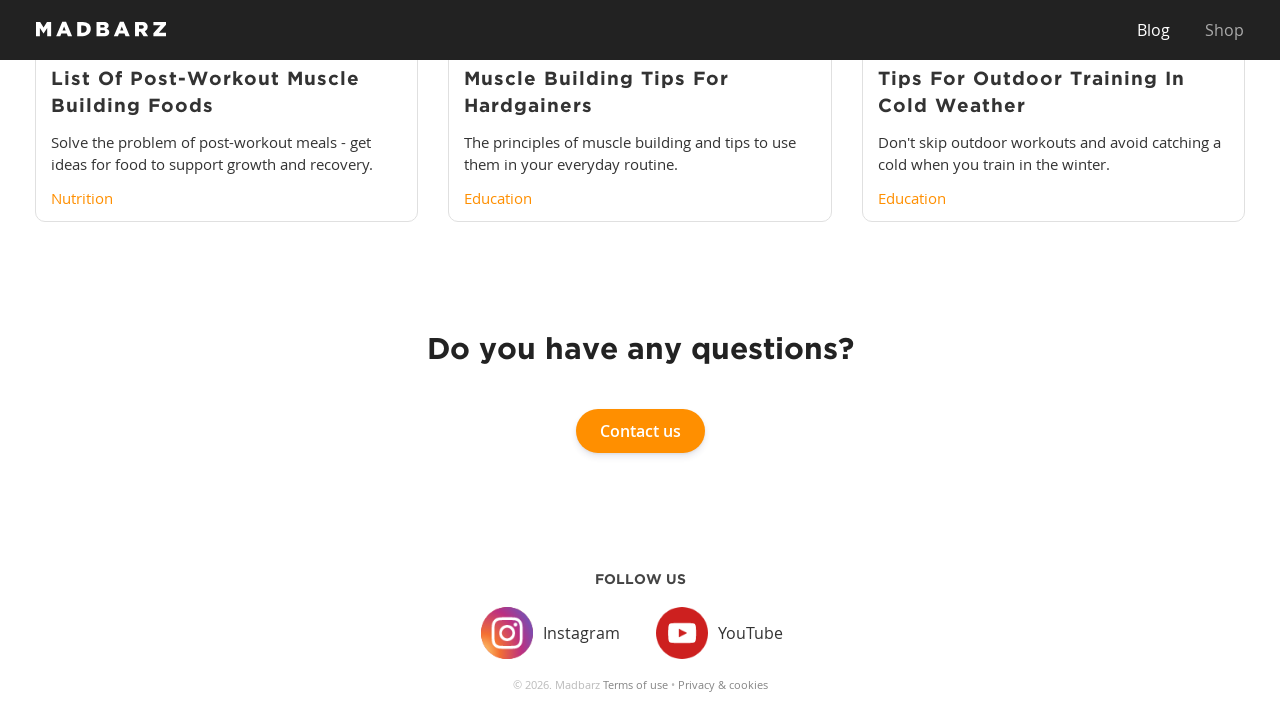

Waited 500ms for dynamic content to load
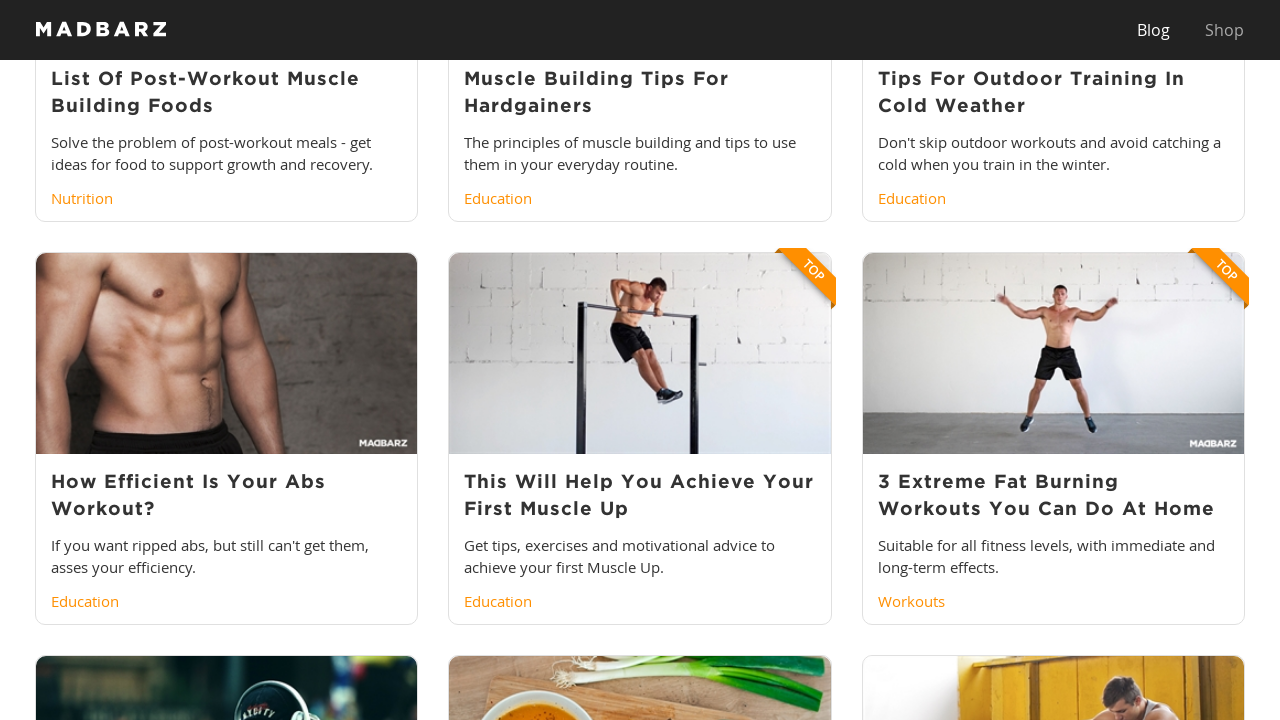

Retrieved updated scroll height
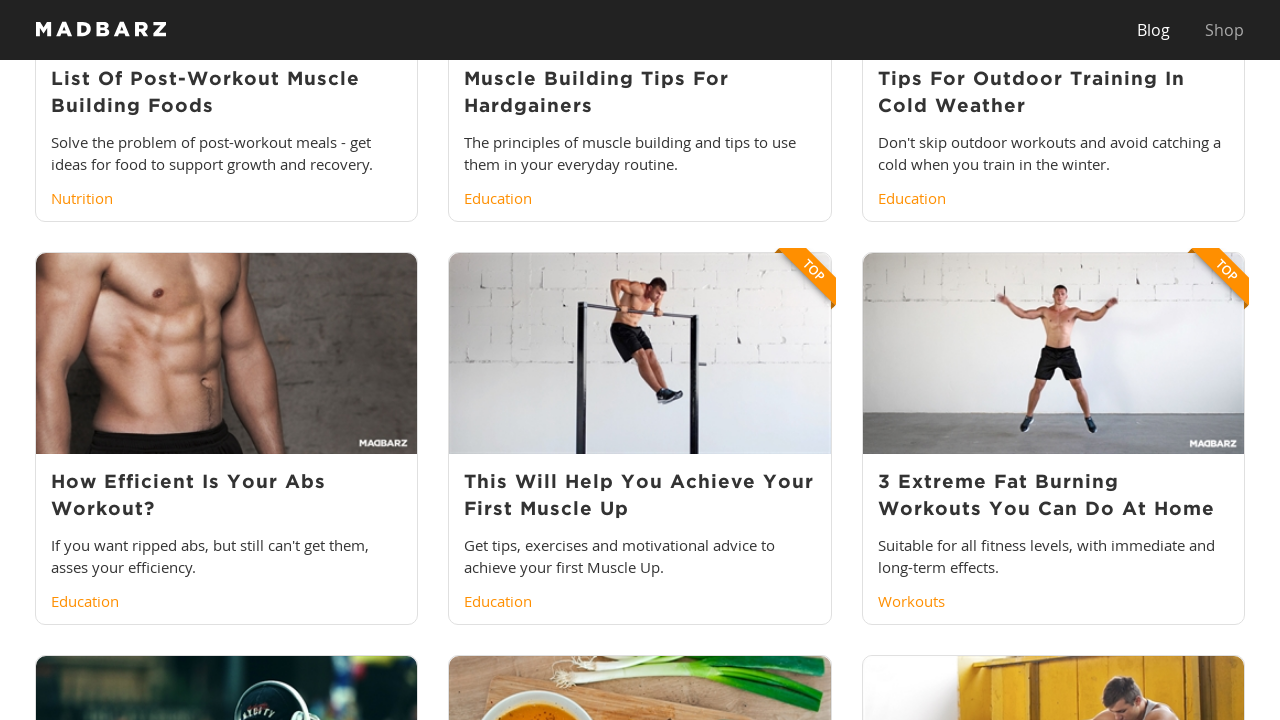

Scrolled to bottom of page
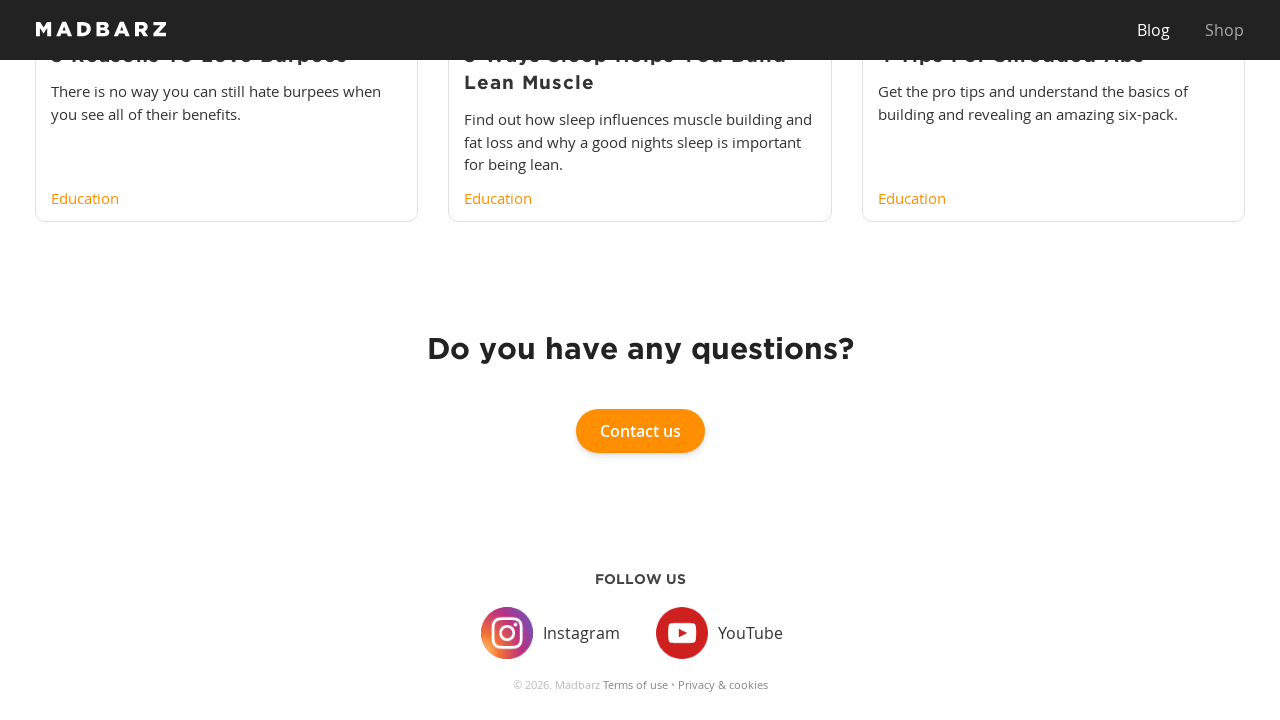

Waited 500ms for dynamic content to load
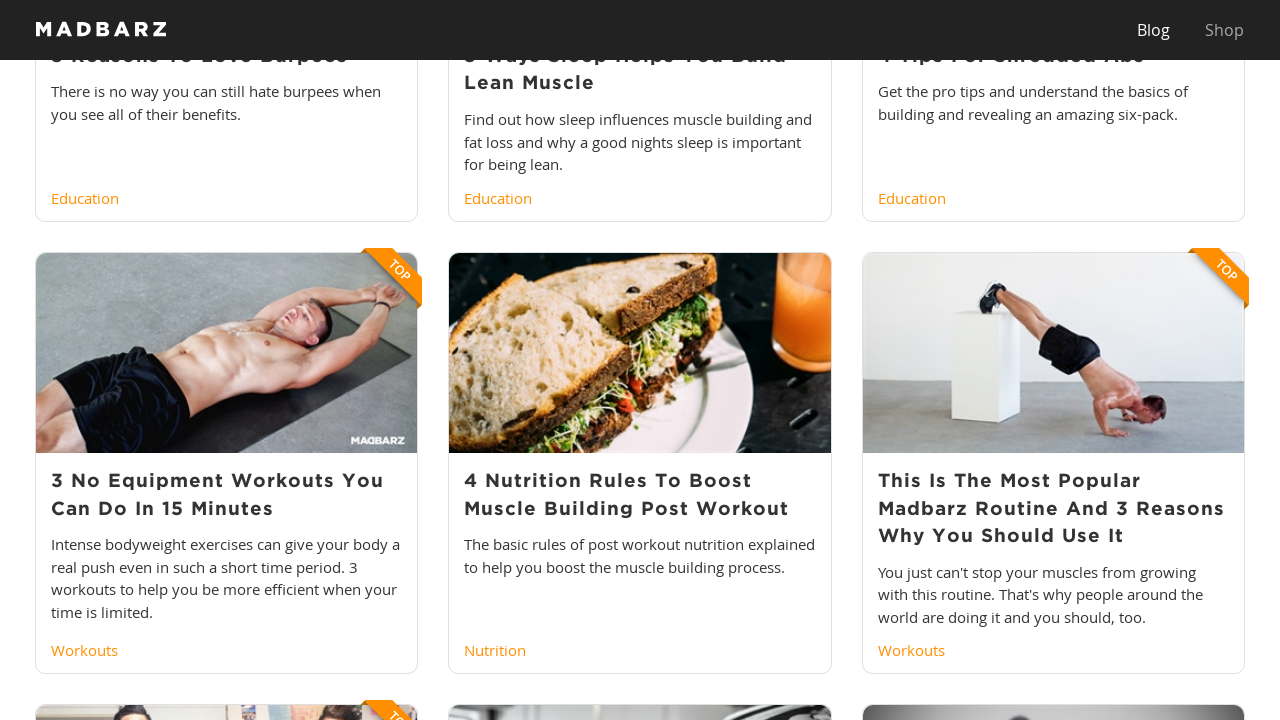

Retrieved updated scroll height
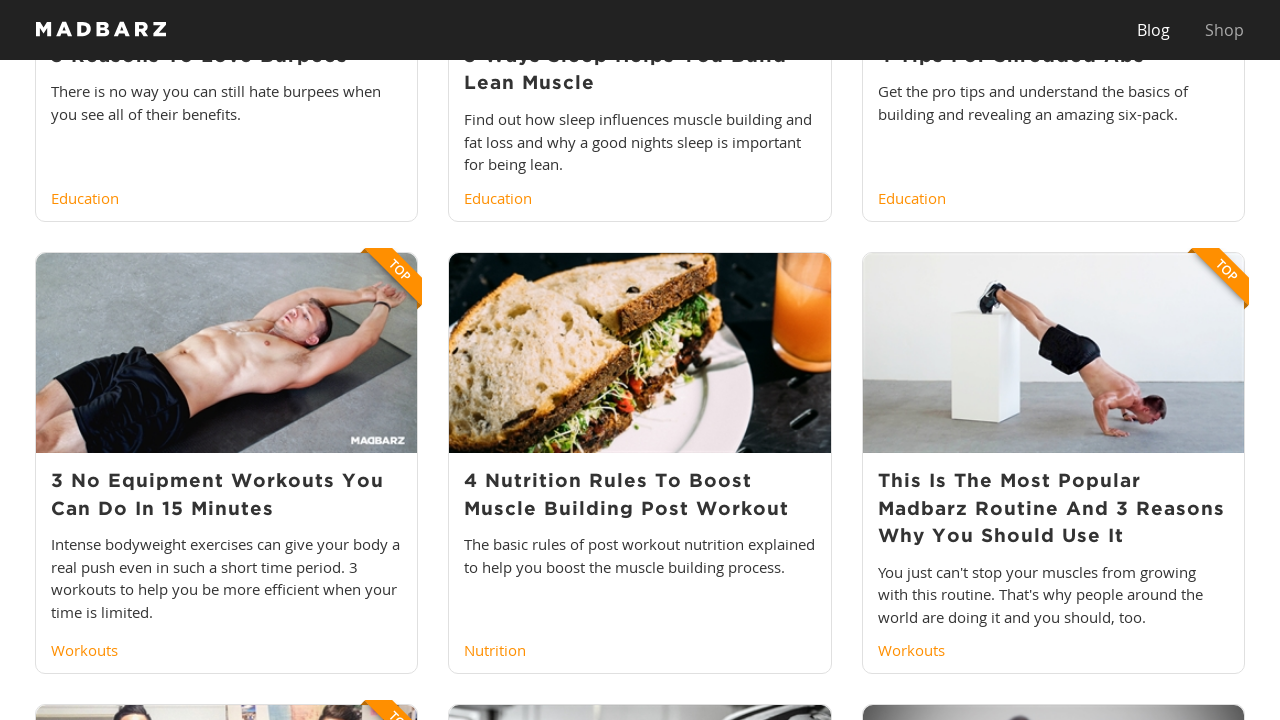

Scrolled to bottom of page
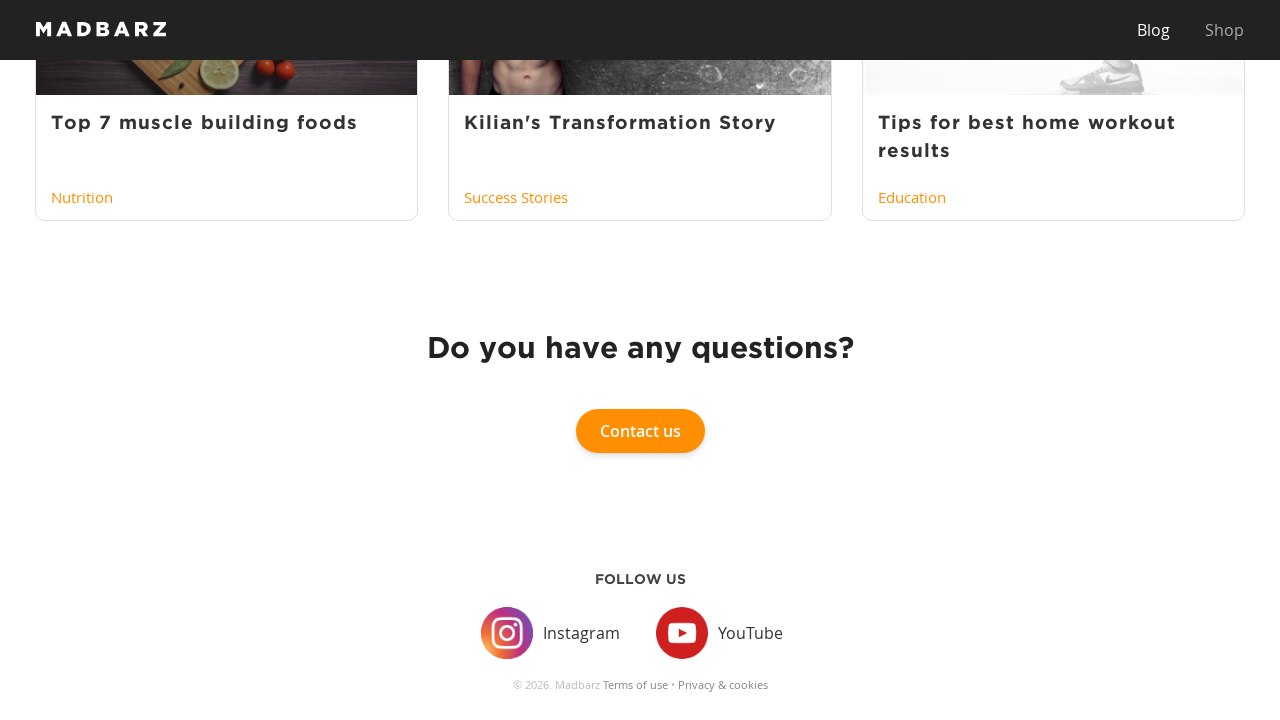

Waited 500ms for dynamic content to load
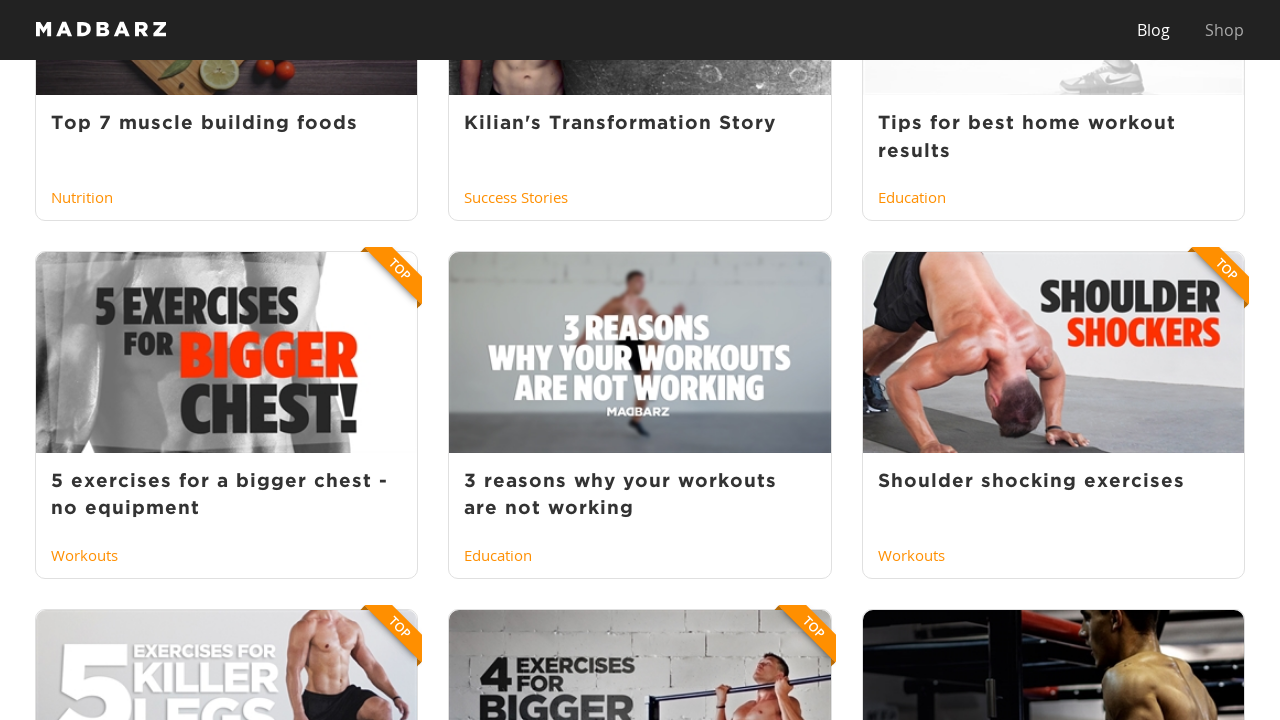

Retrieved updated scroll height
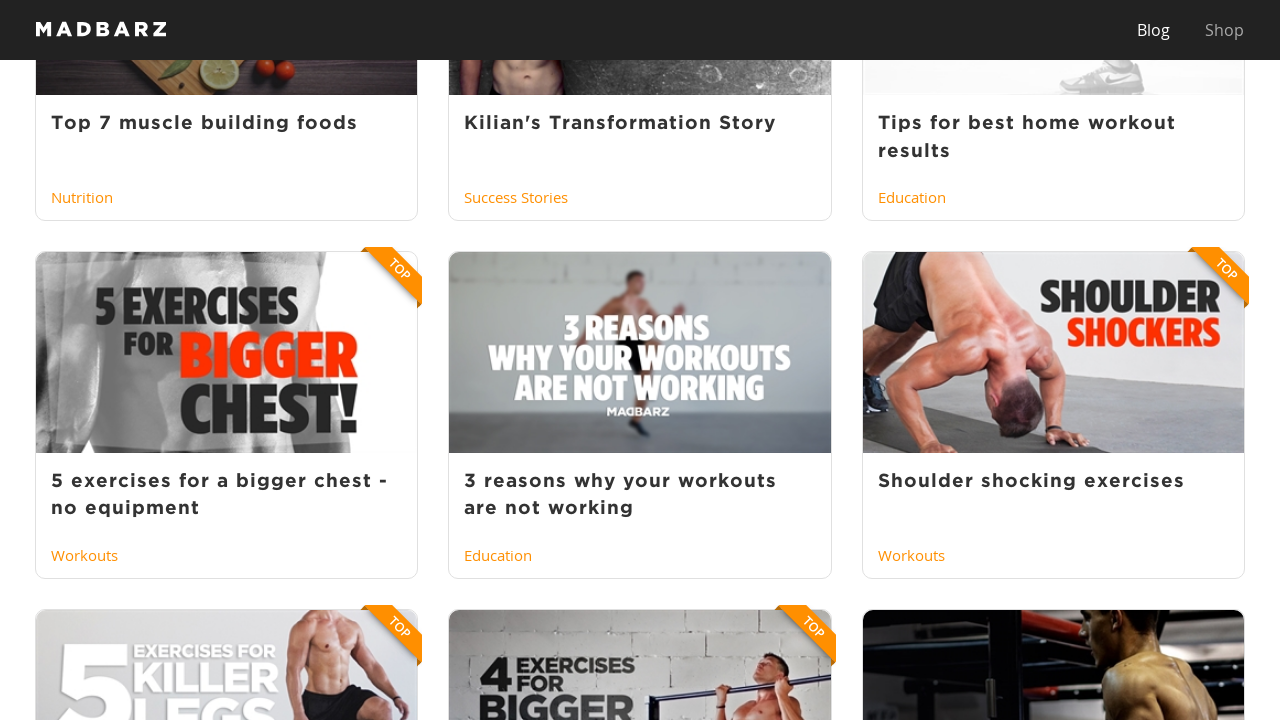

Scrolled to bottom of page
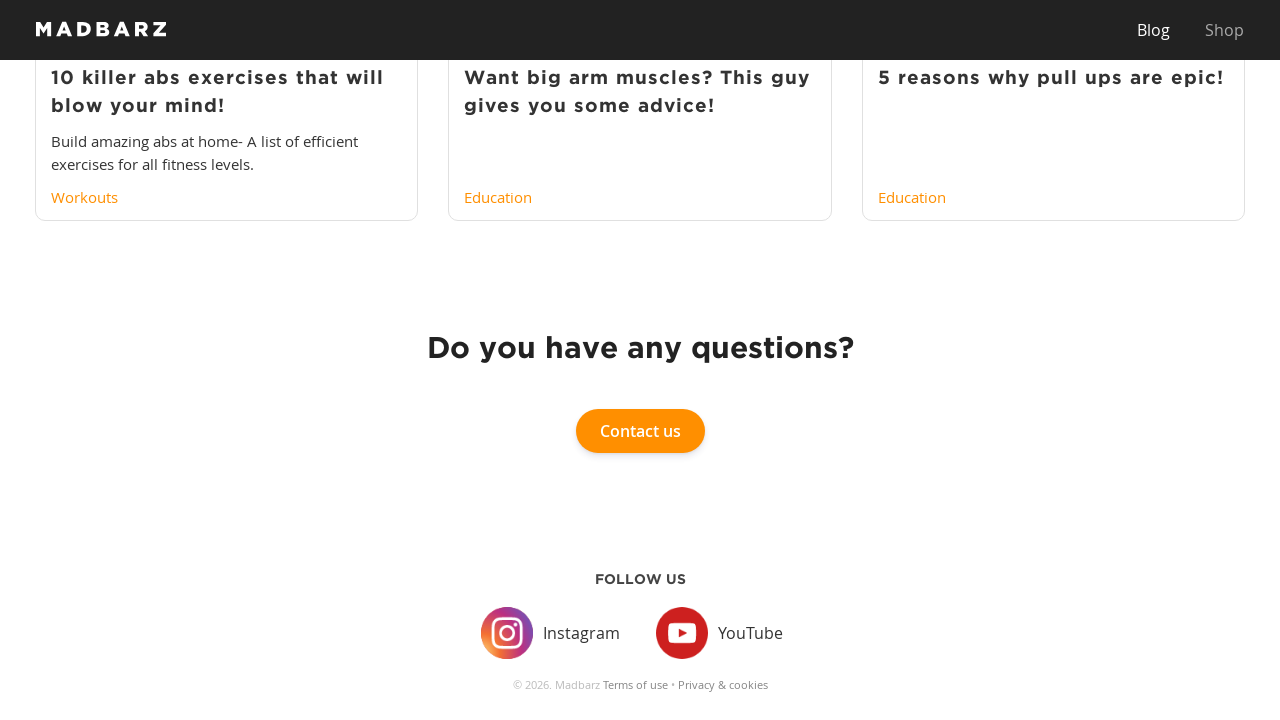

Waited 500ms for dynamic content to load
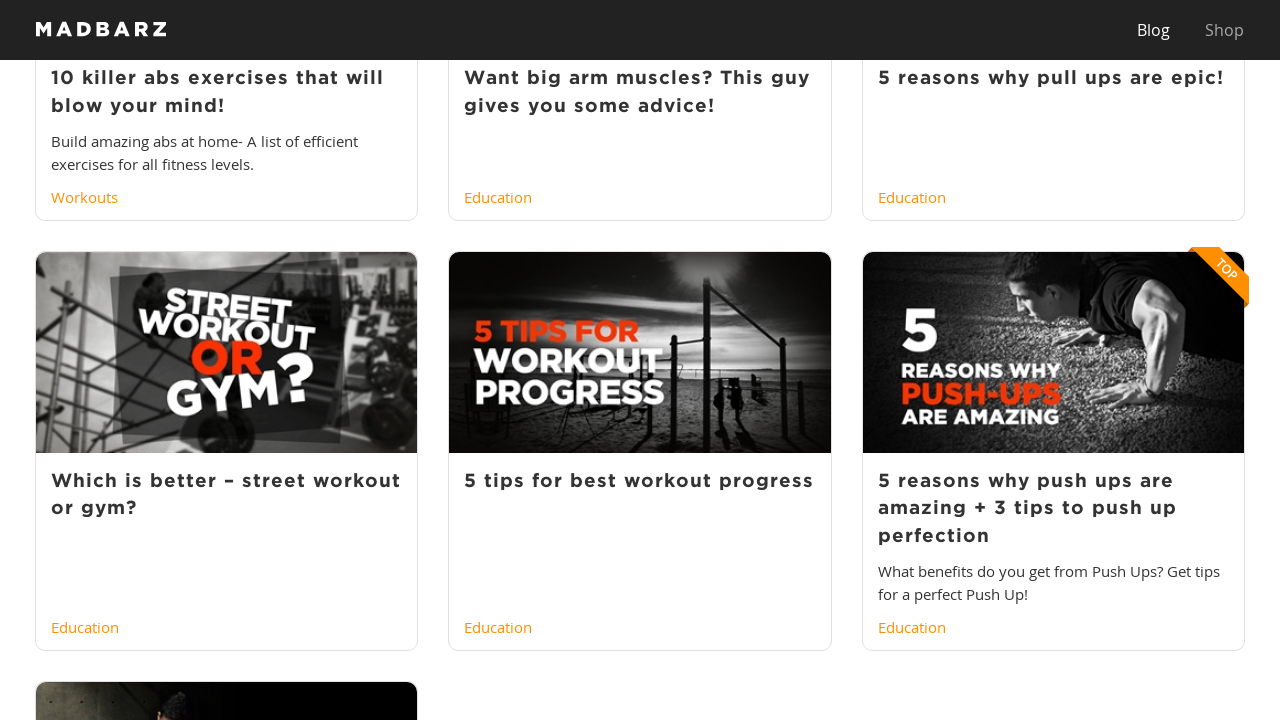

Retrieved updated scroll height
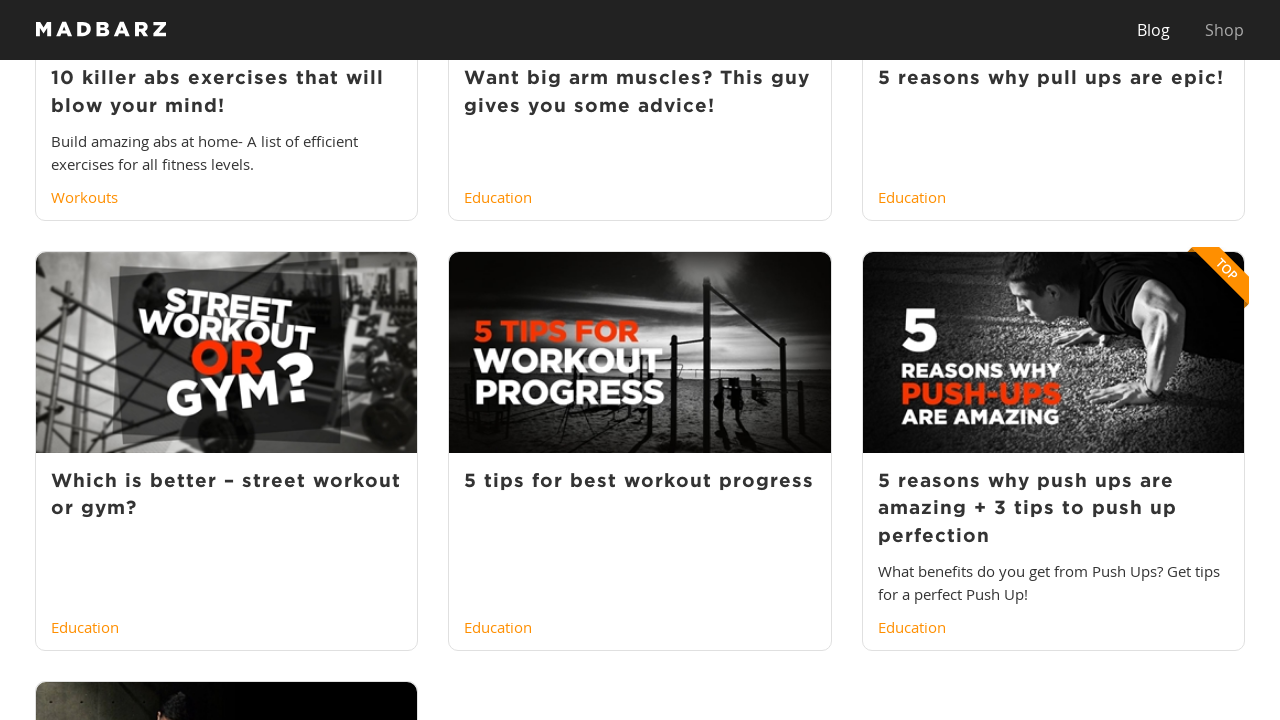

Scrolled to bottom of page
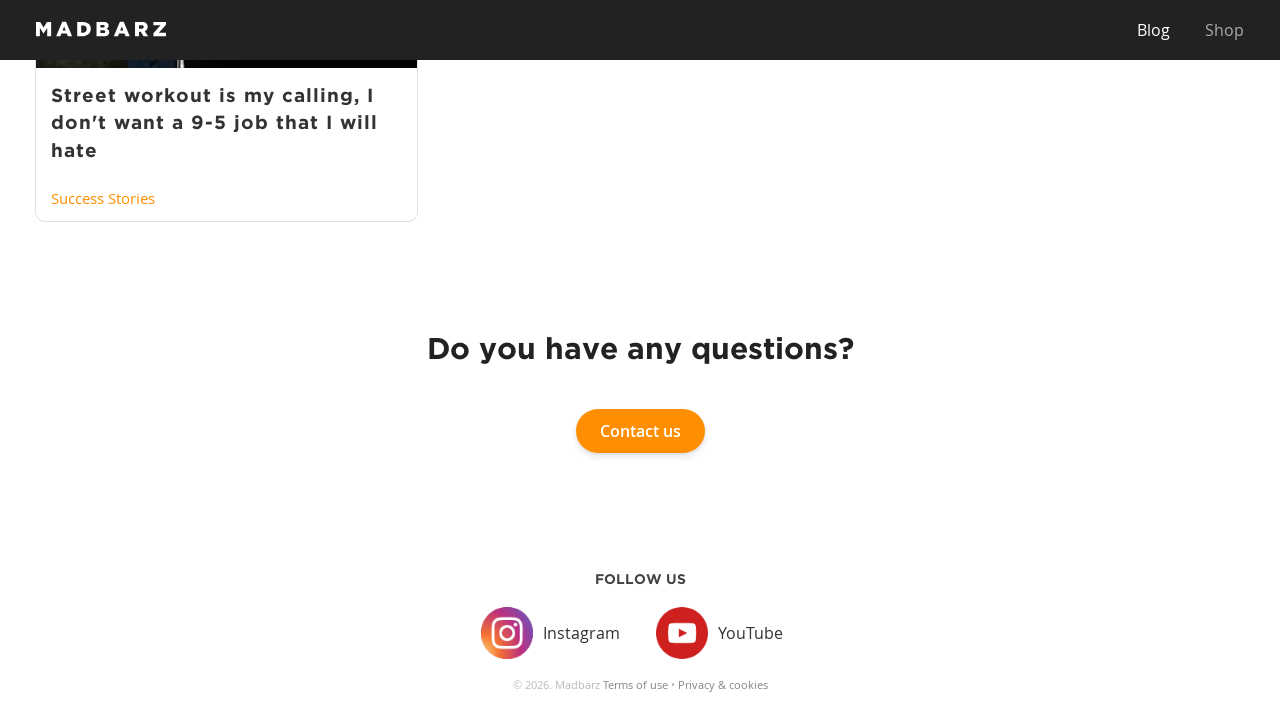

Waited 500ms for dynamic content to load
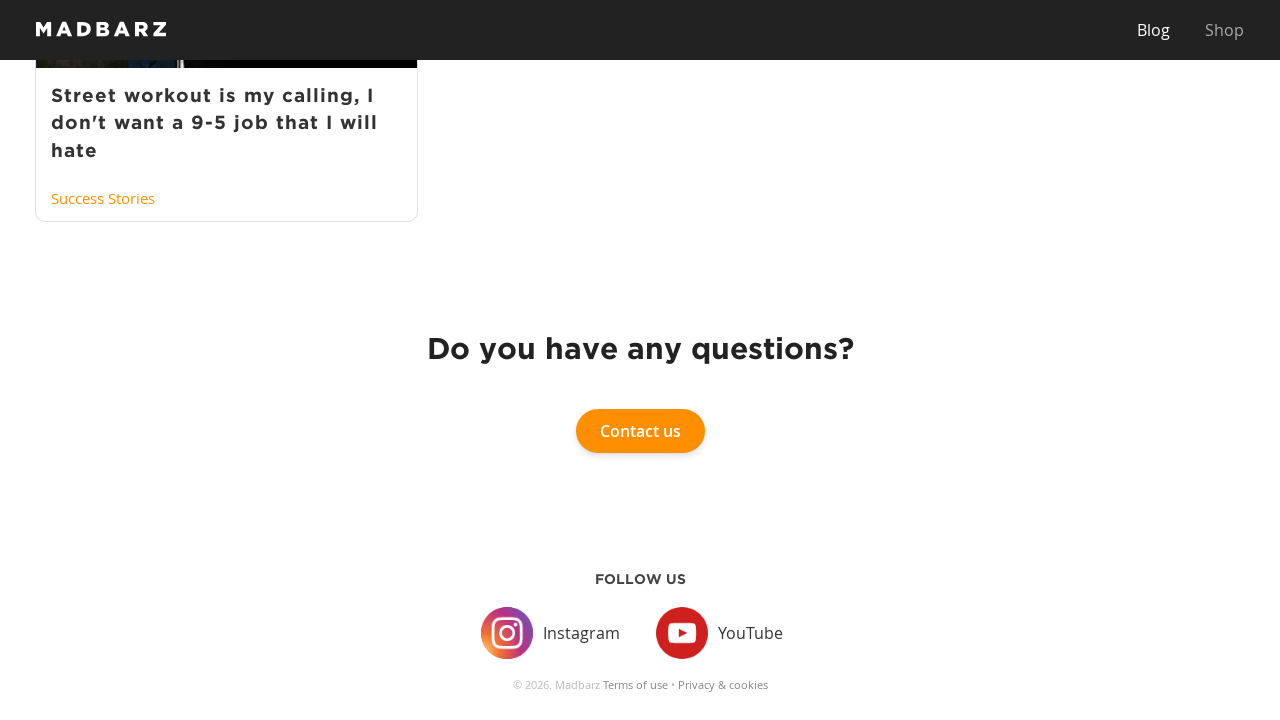

Retrieved updated scroll height
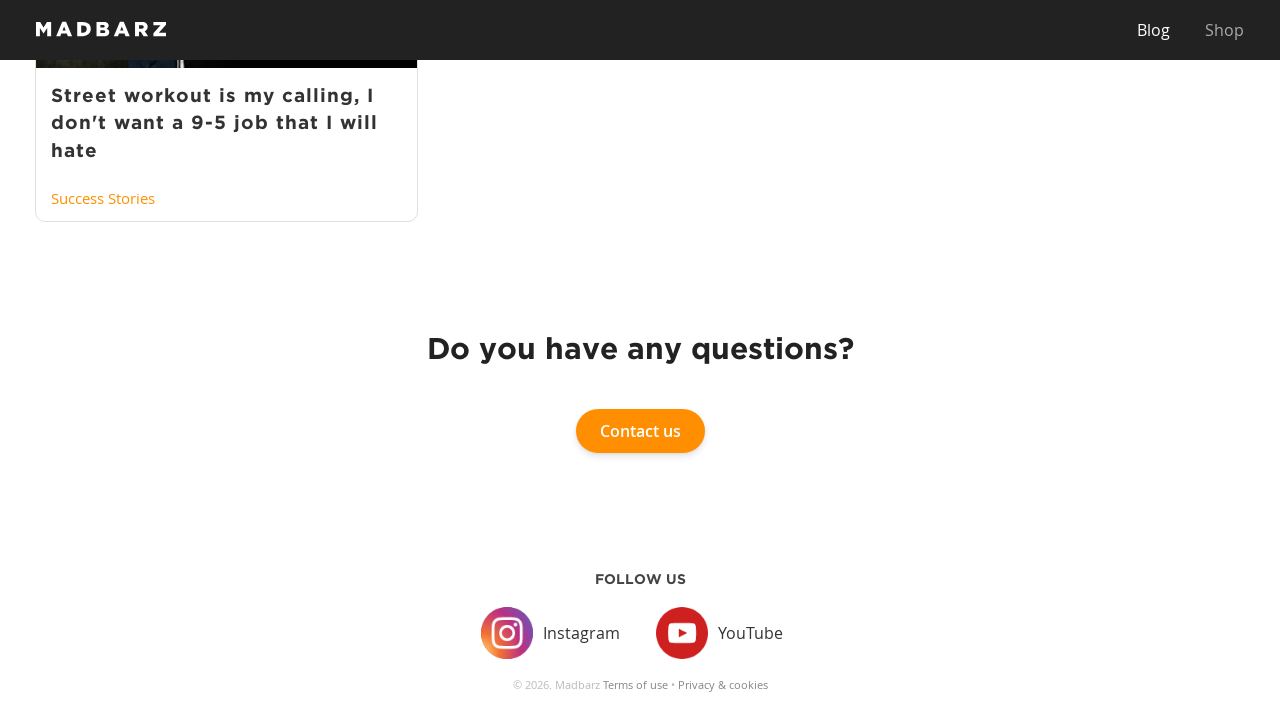

No new content loaded - infinite scroll complete
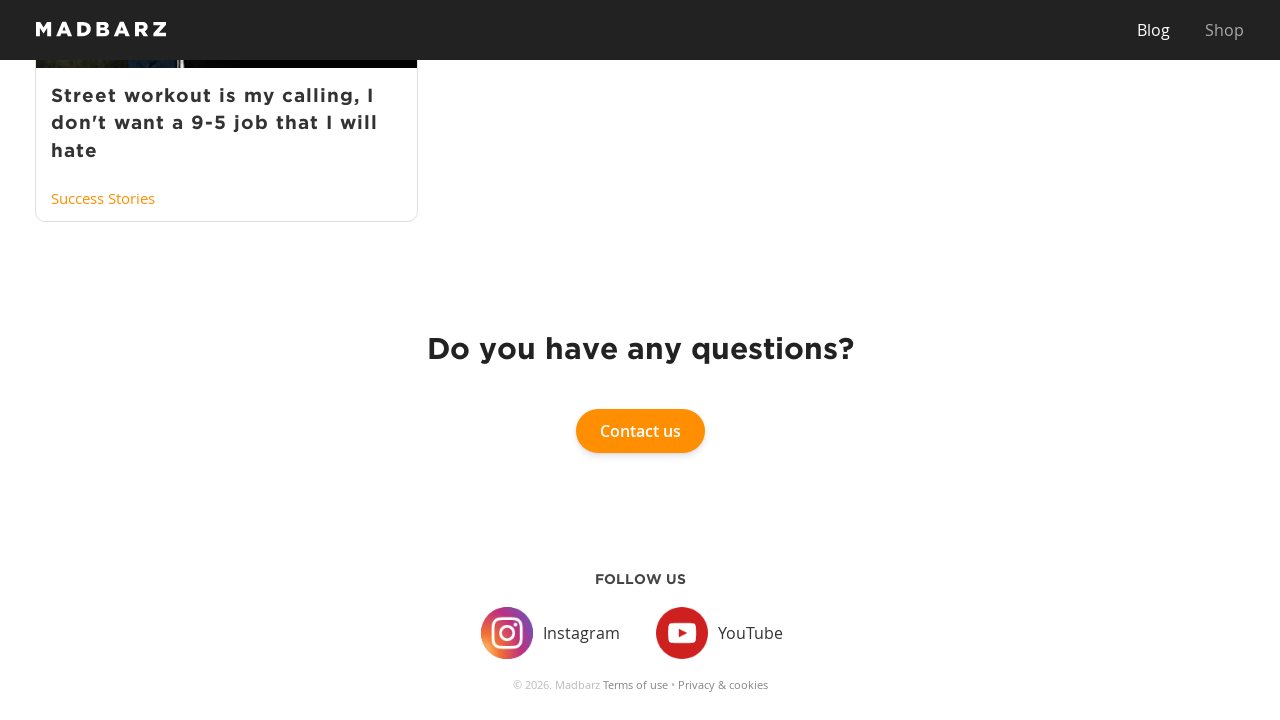

Verified blog articles are present on the page
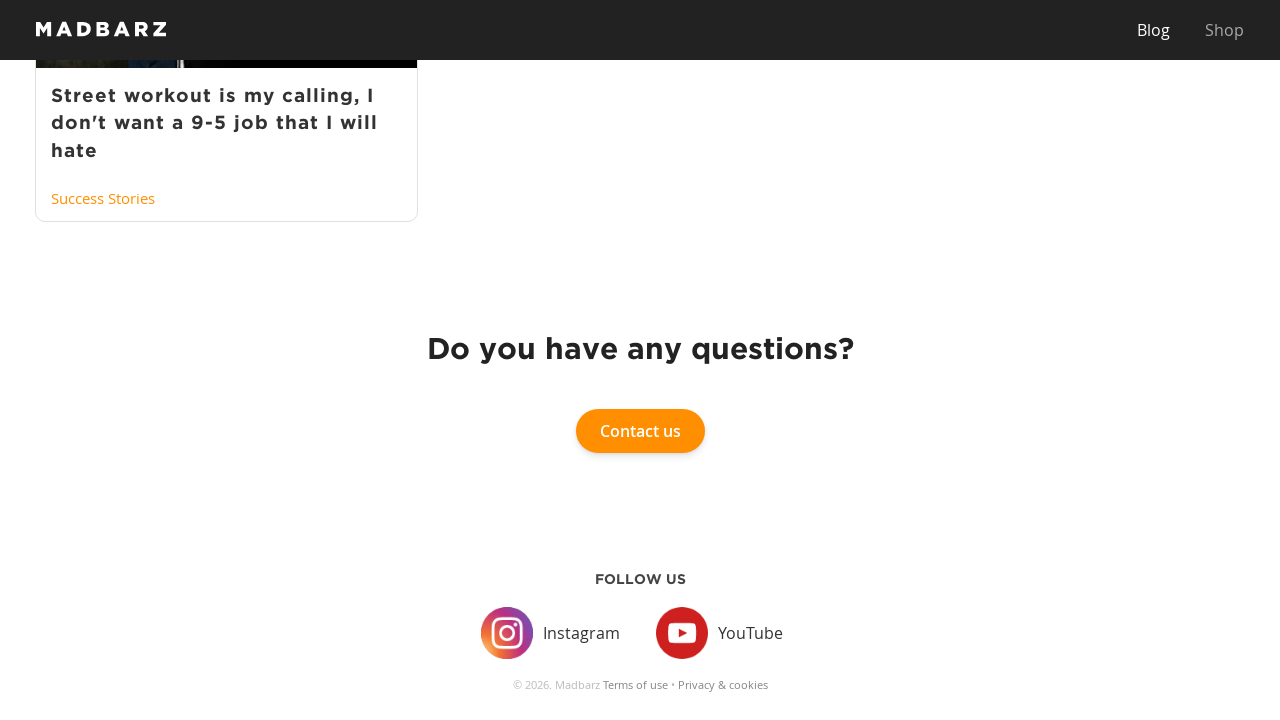

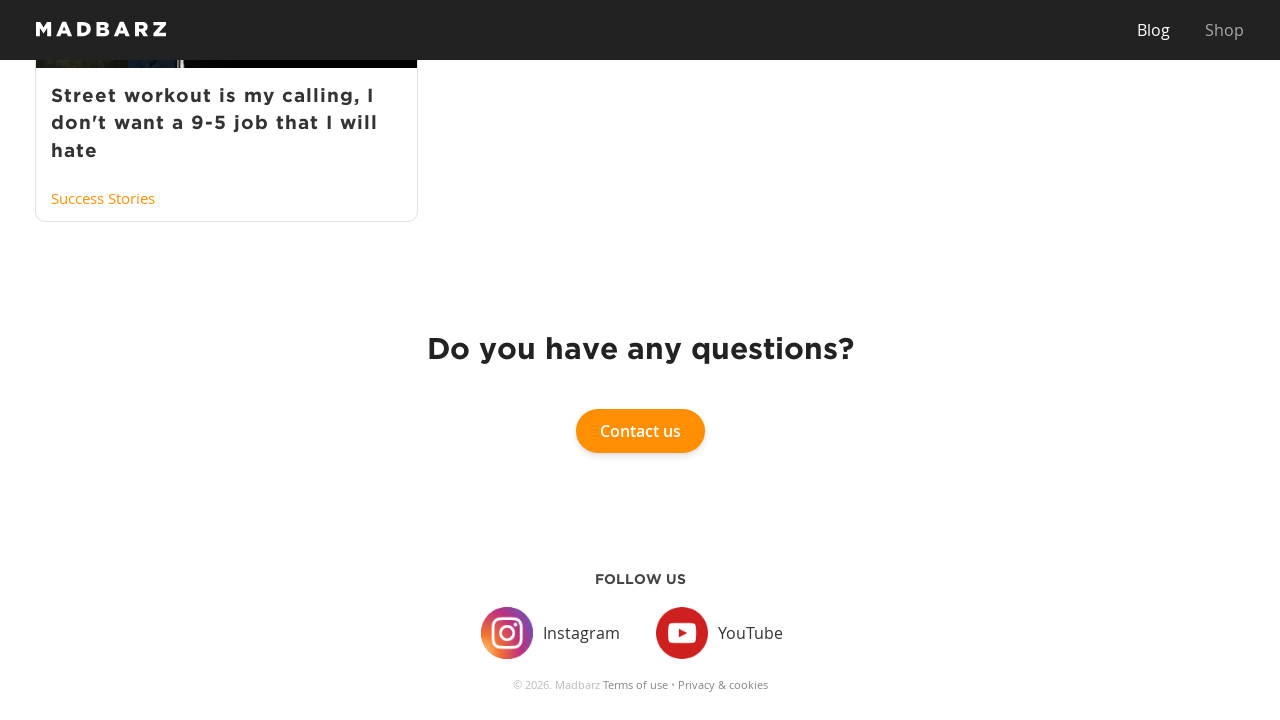